Tests domain name input functionality on 1.country website by entering various test domains (including valid names and special characters) and verifying the response messages displayed.

Starting URL: https://1.country

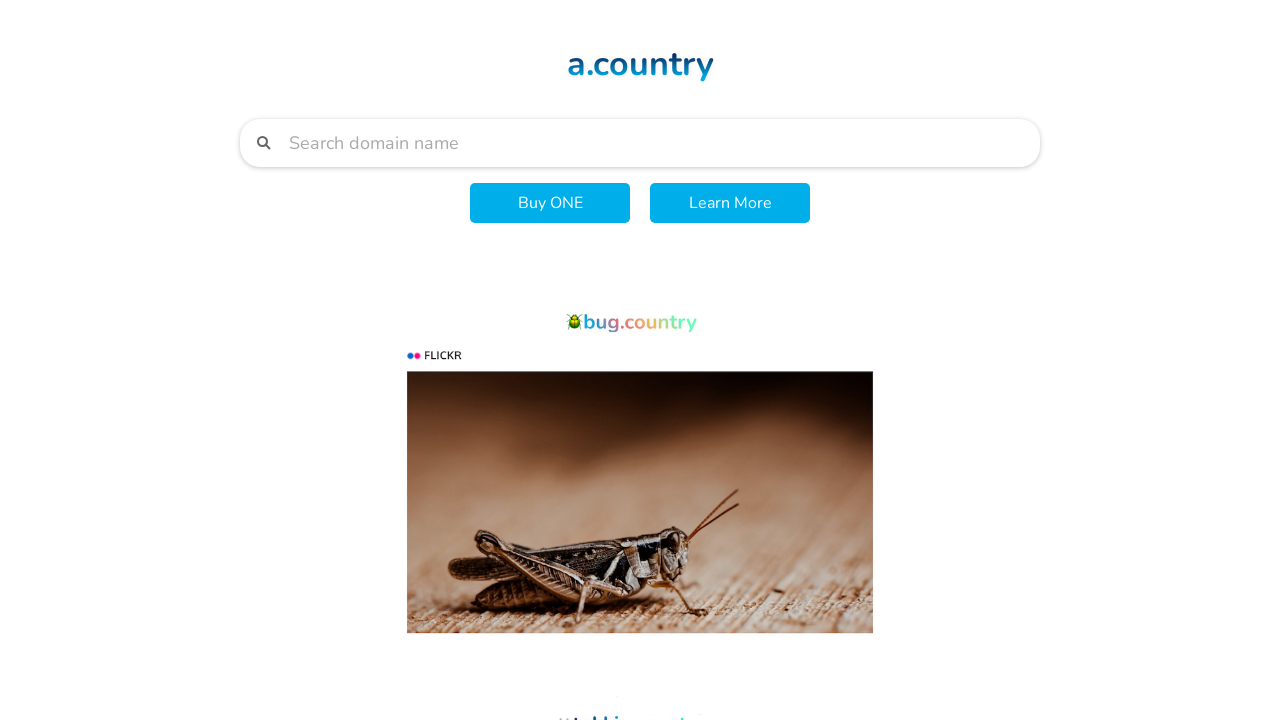

Domain input field loaded
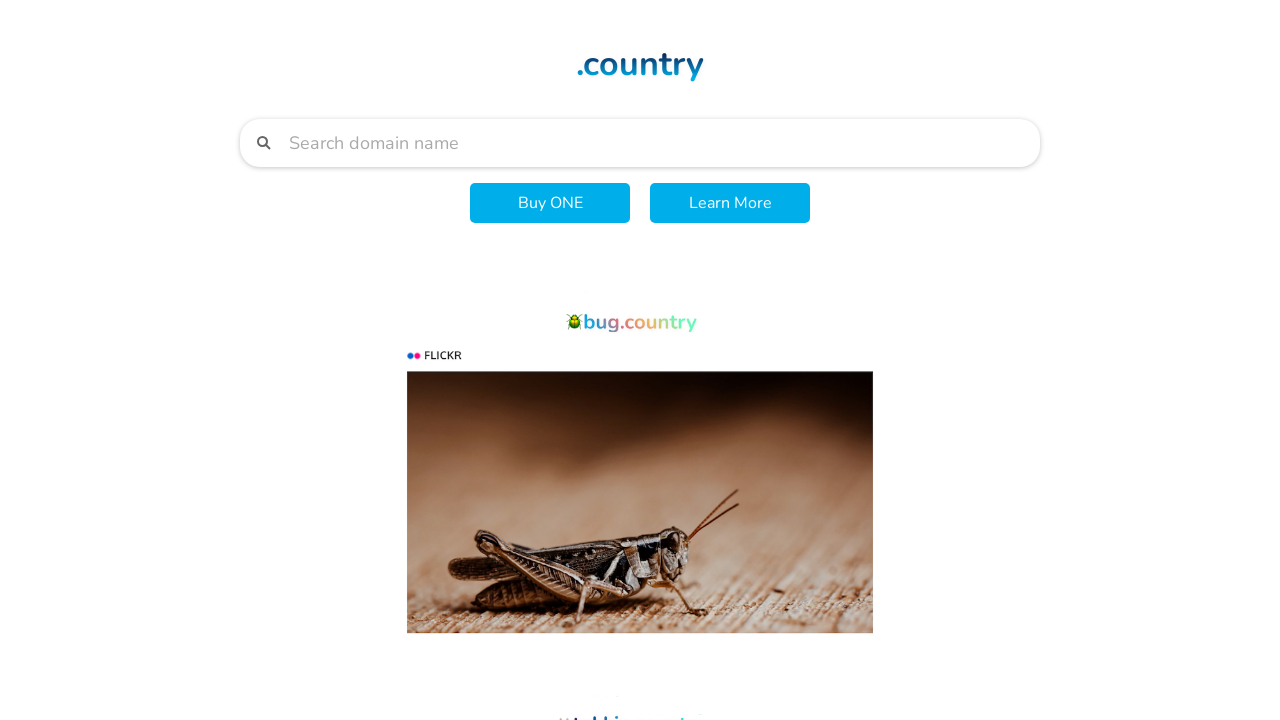

Located domain input field
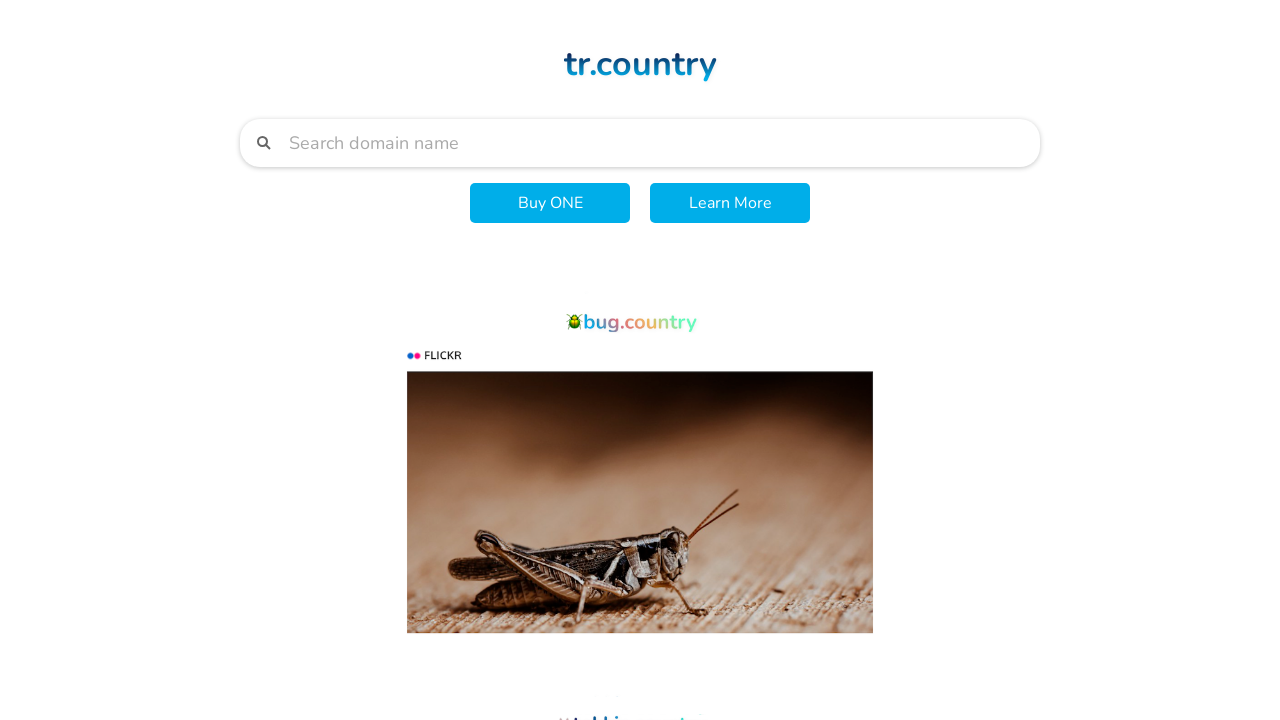

Cleared input field before testing domain '1' on input >> nth=0
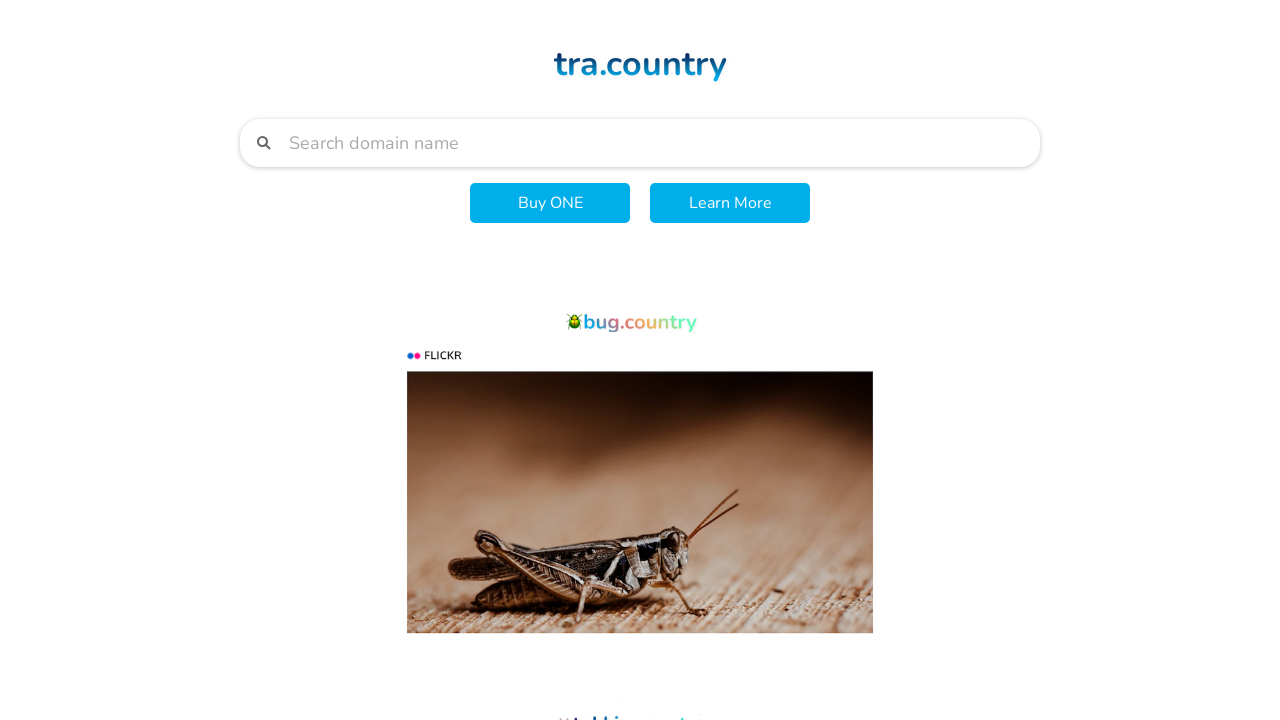

Entered test domain '1' on input >> nth=0
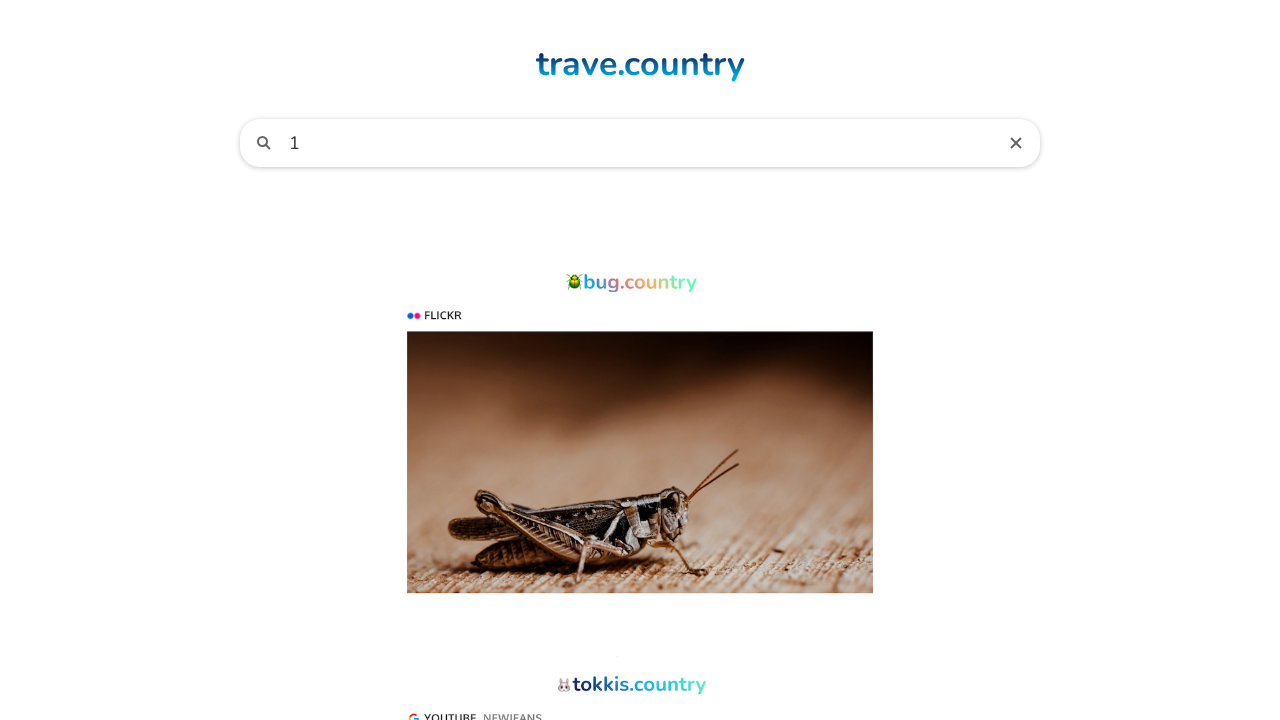

Waited for response to domain '1'
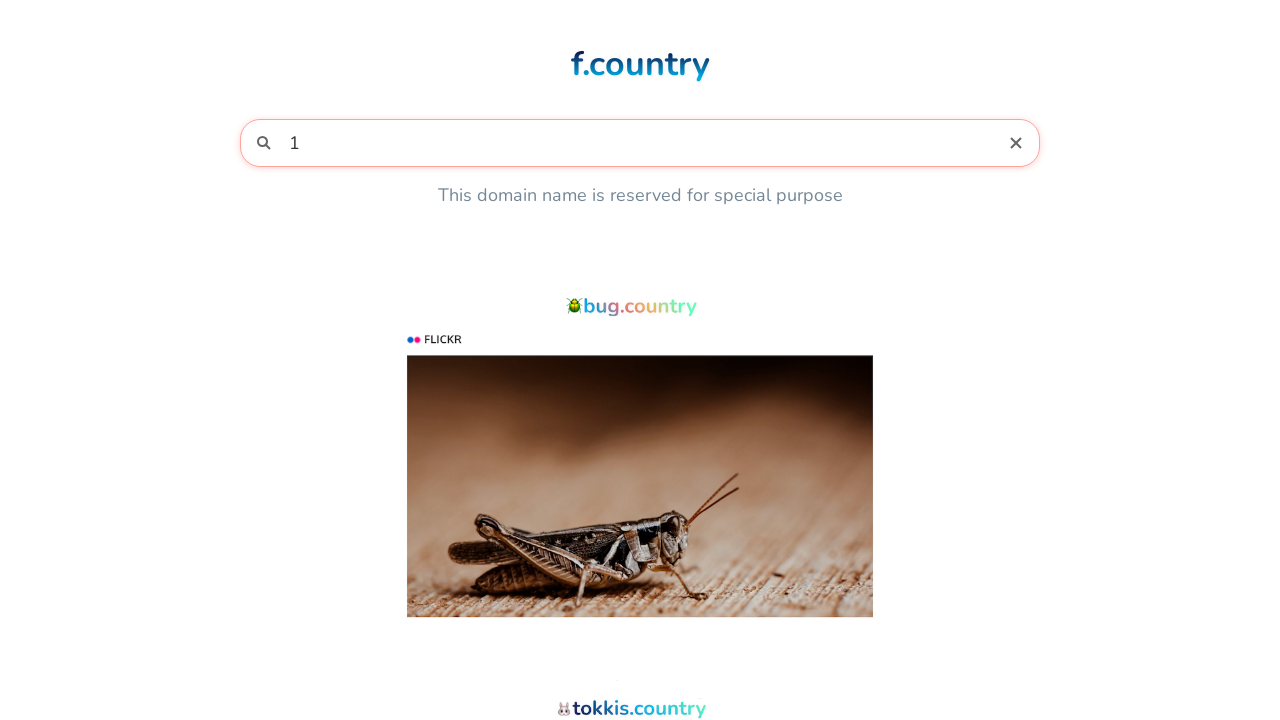

Verified response message is visible for domain '1'
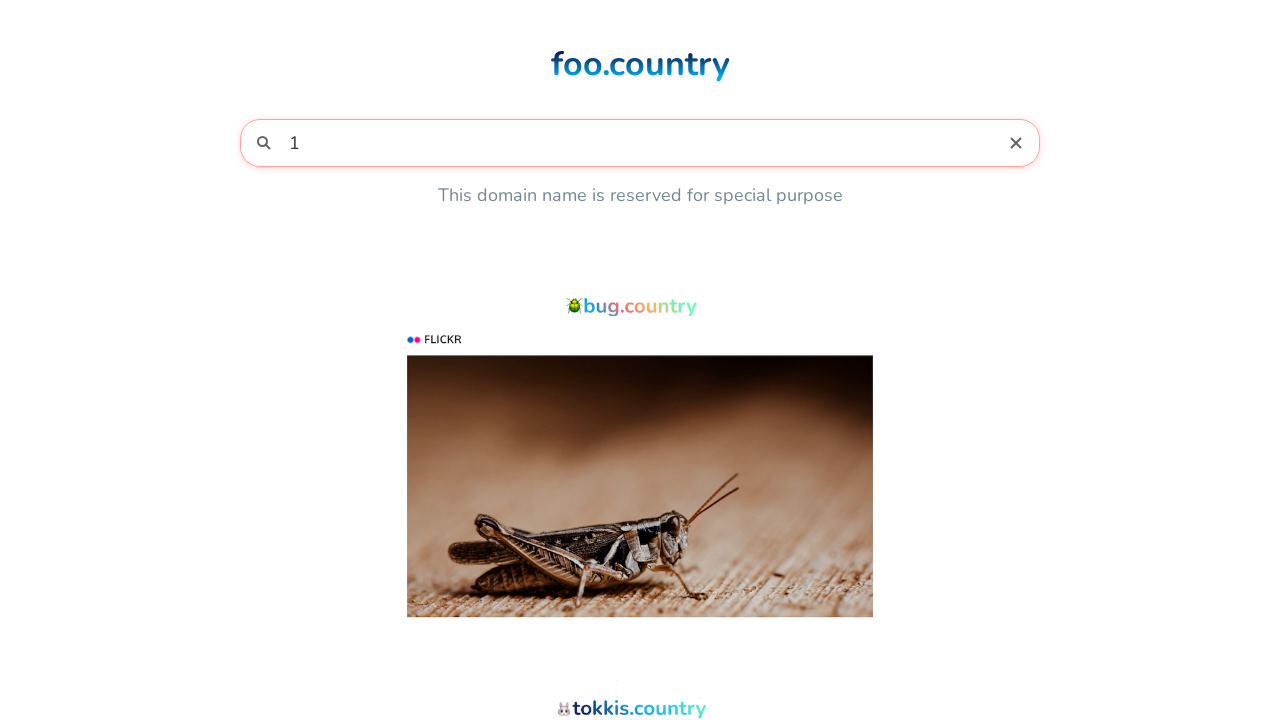

Selected text in input field
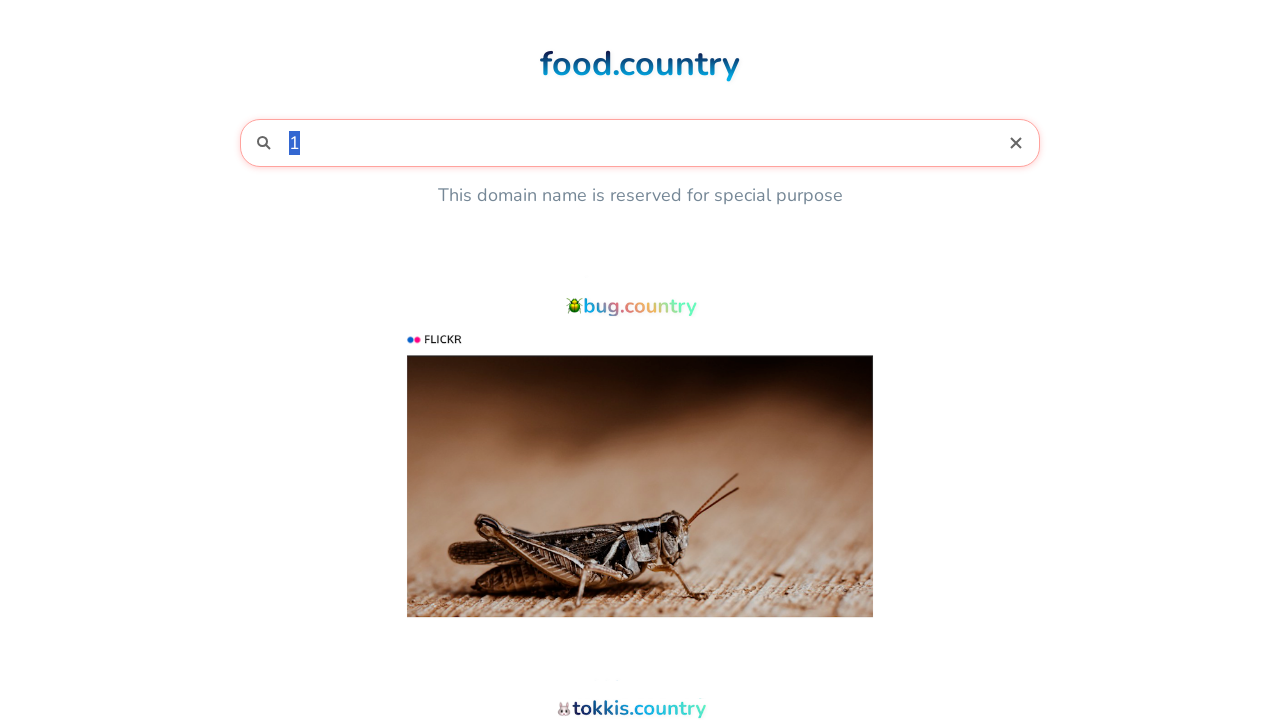

Cleared input field with backspace
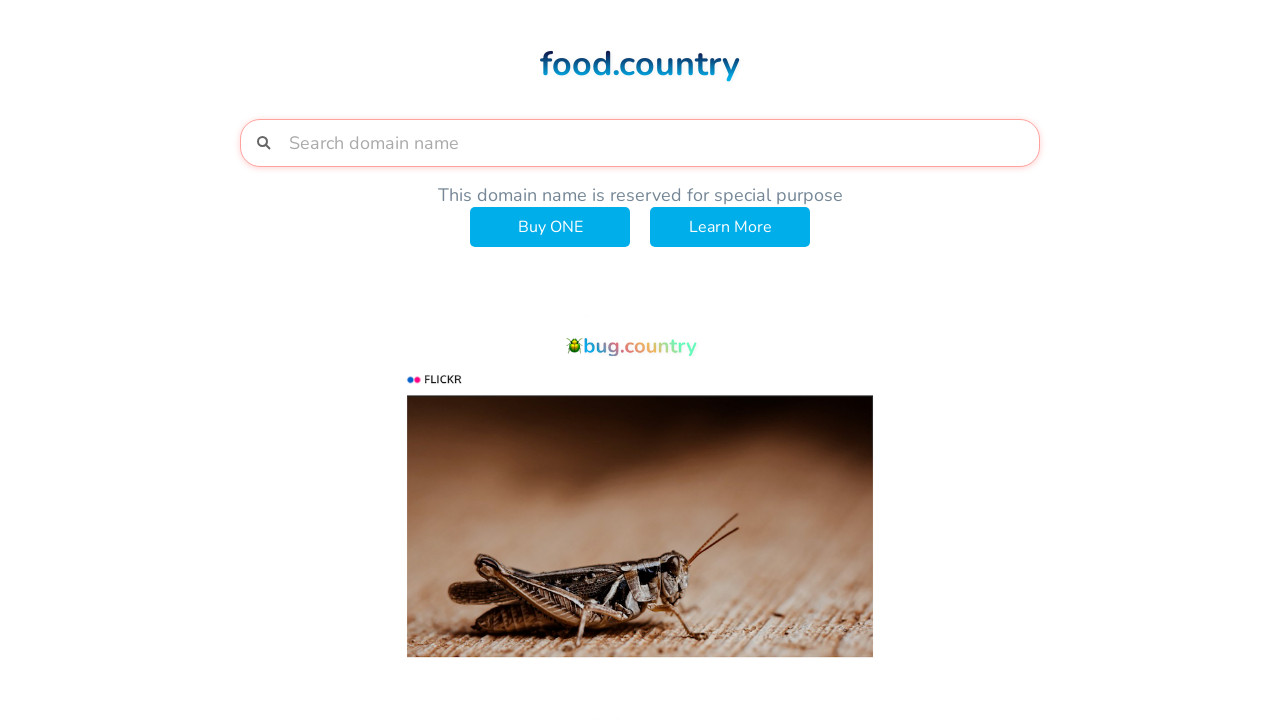

Cleared input field before testing domain 'hello' on input >> nth=0
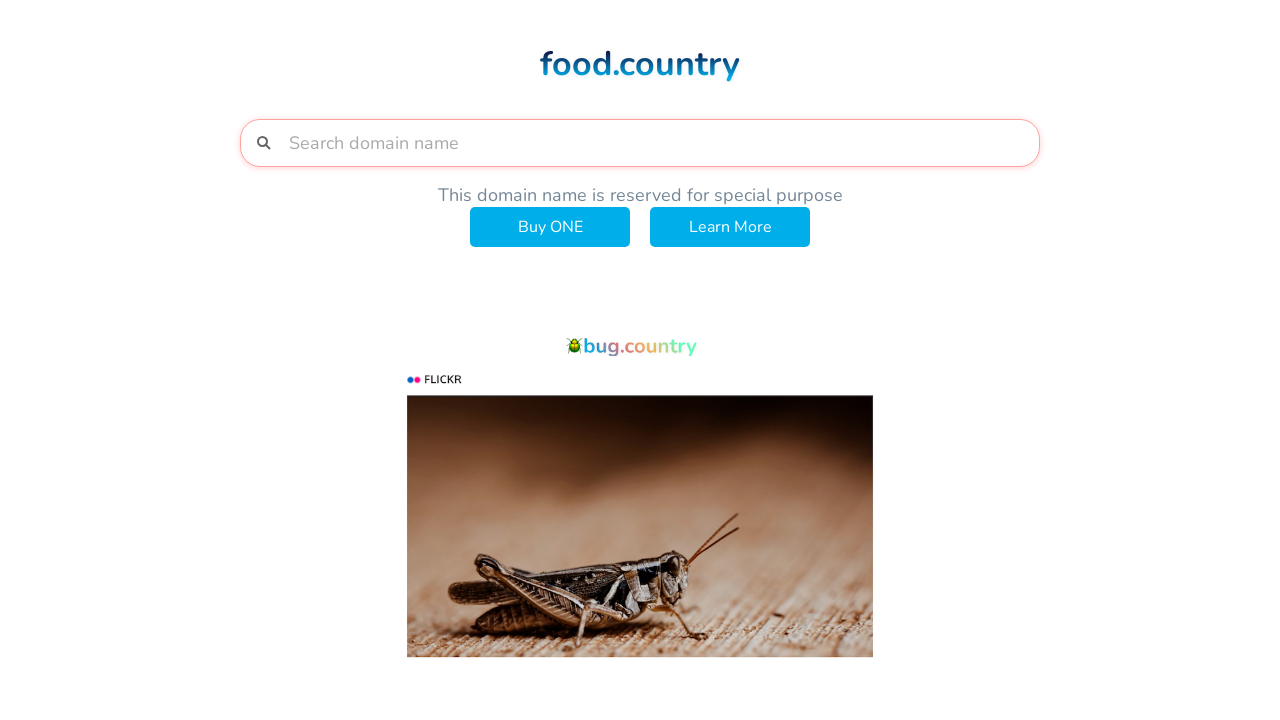

Entered test domain 'hello' on input >> nth=0
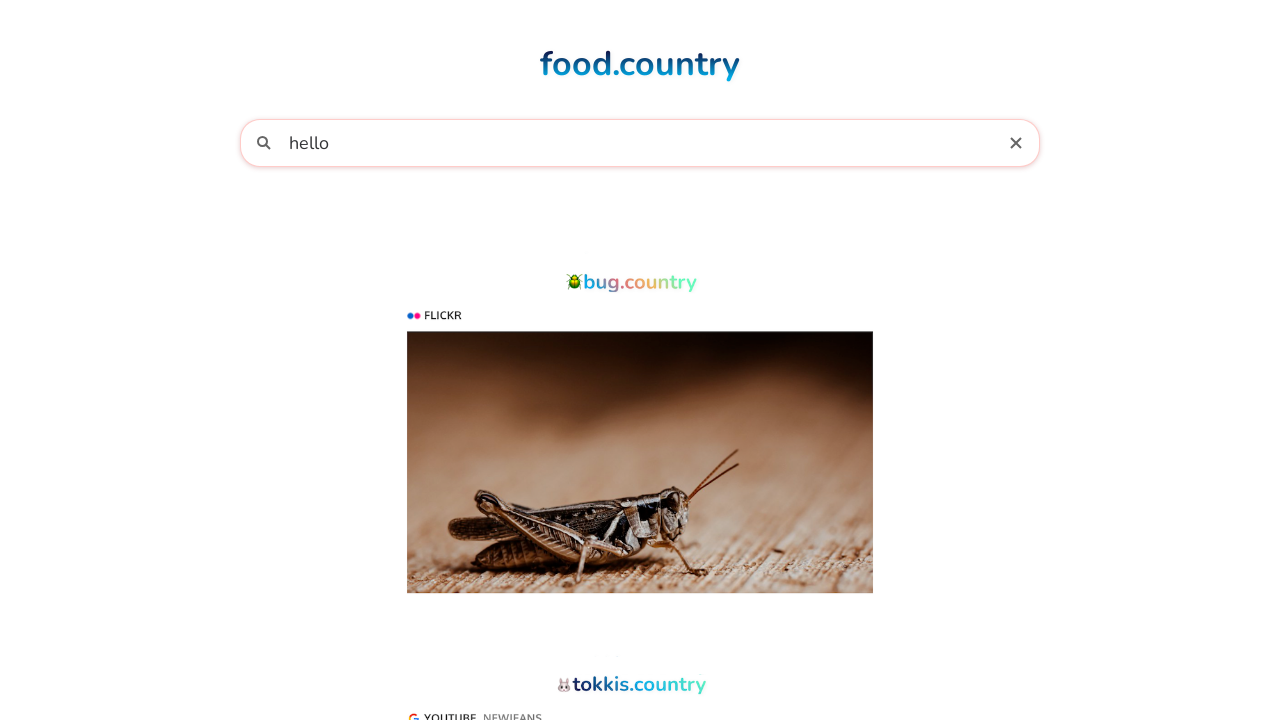

Waited for response to domain 'hello'
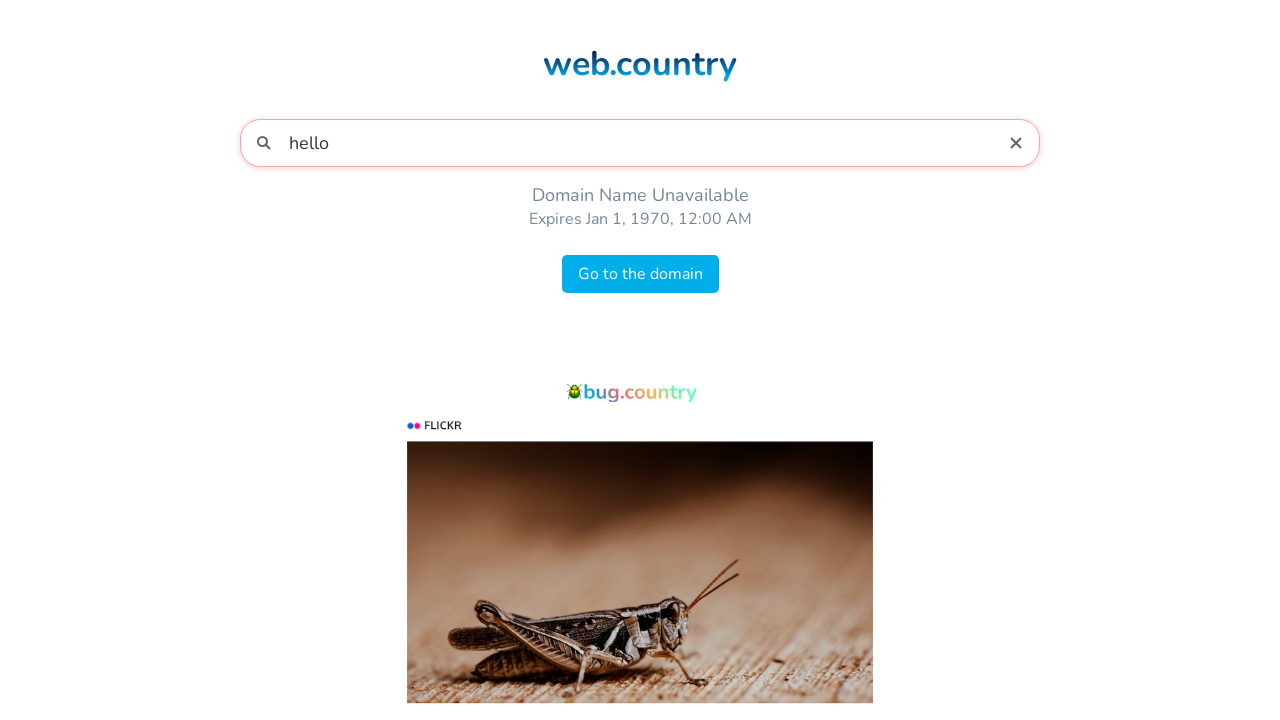

Verified response message is visible for domain 'hello'
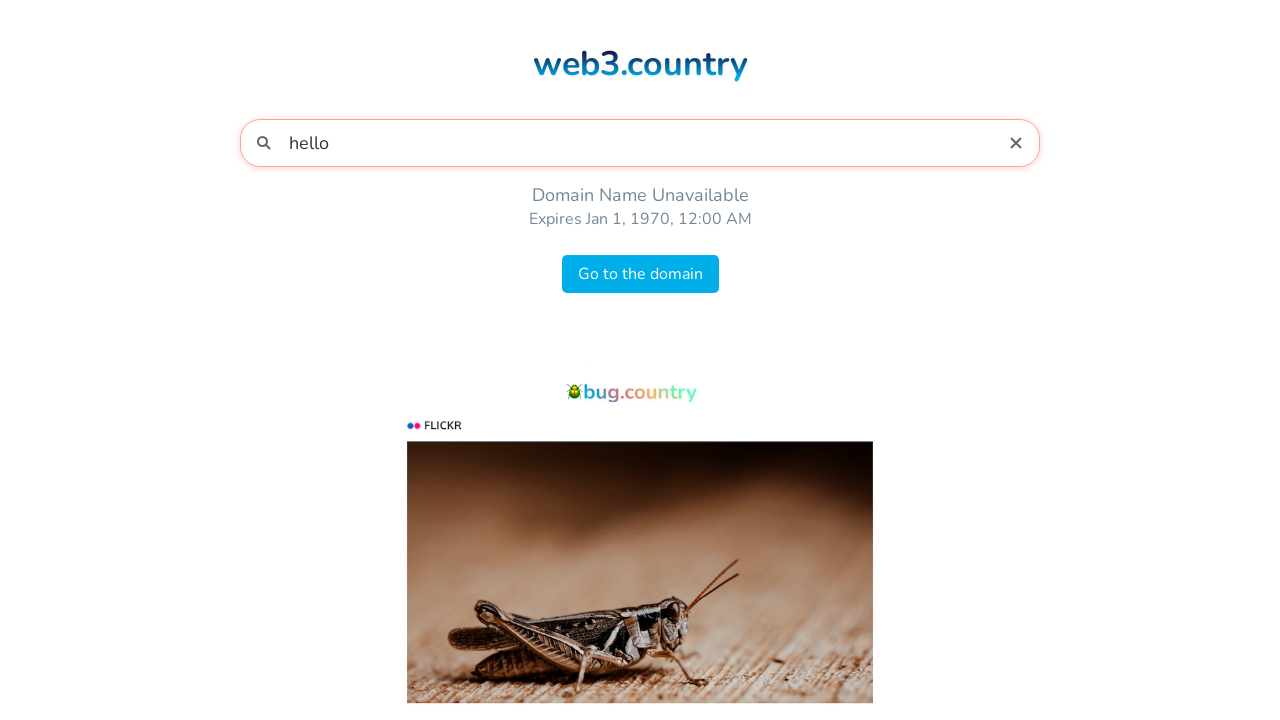

Selected text in input field
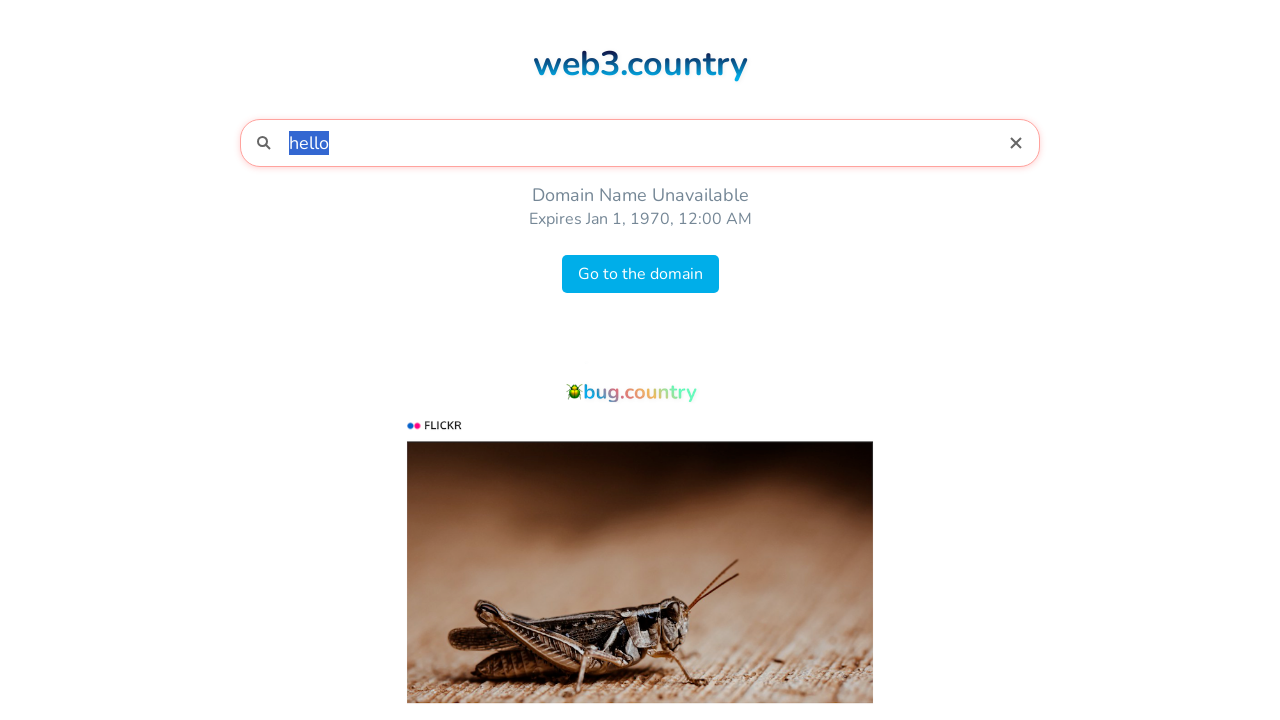

Cleared input field with backspace
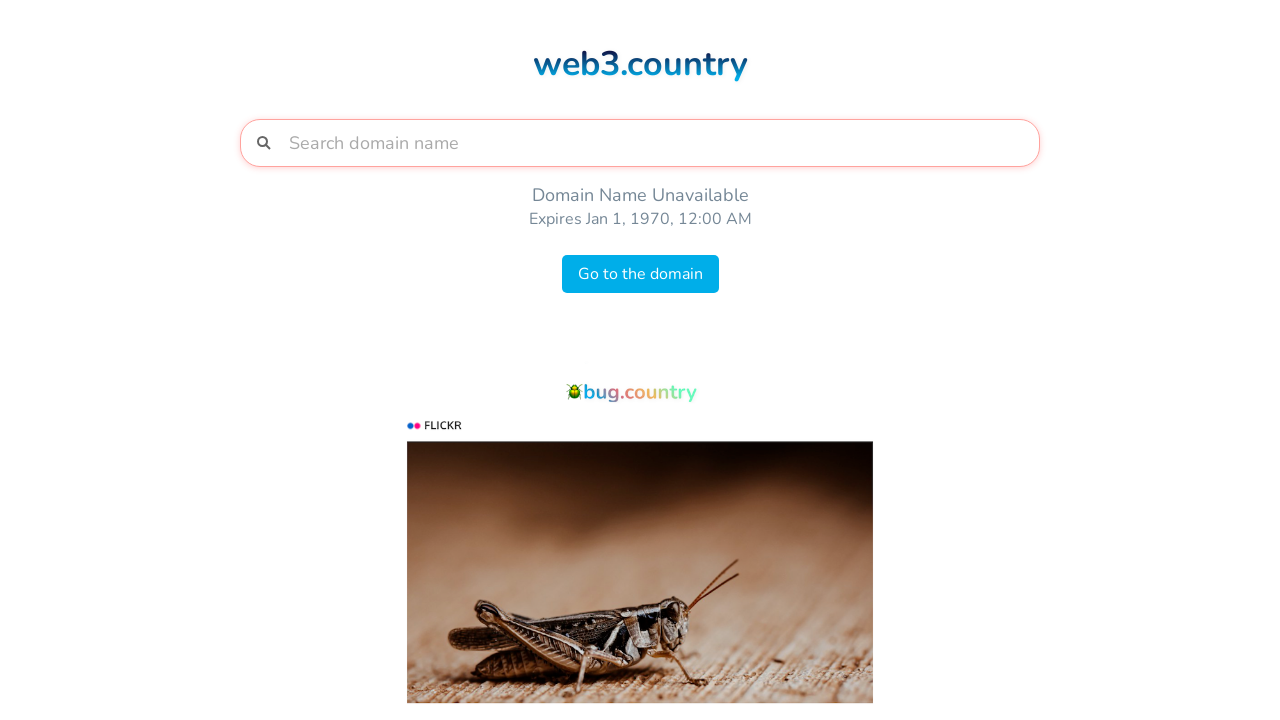

Cleared input field before testing domain 'openconsensus' on input >> nth=0
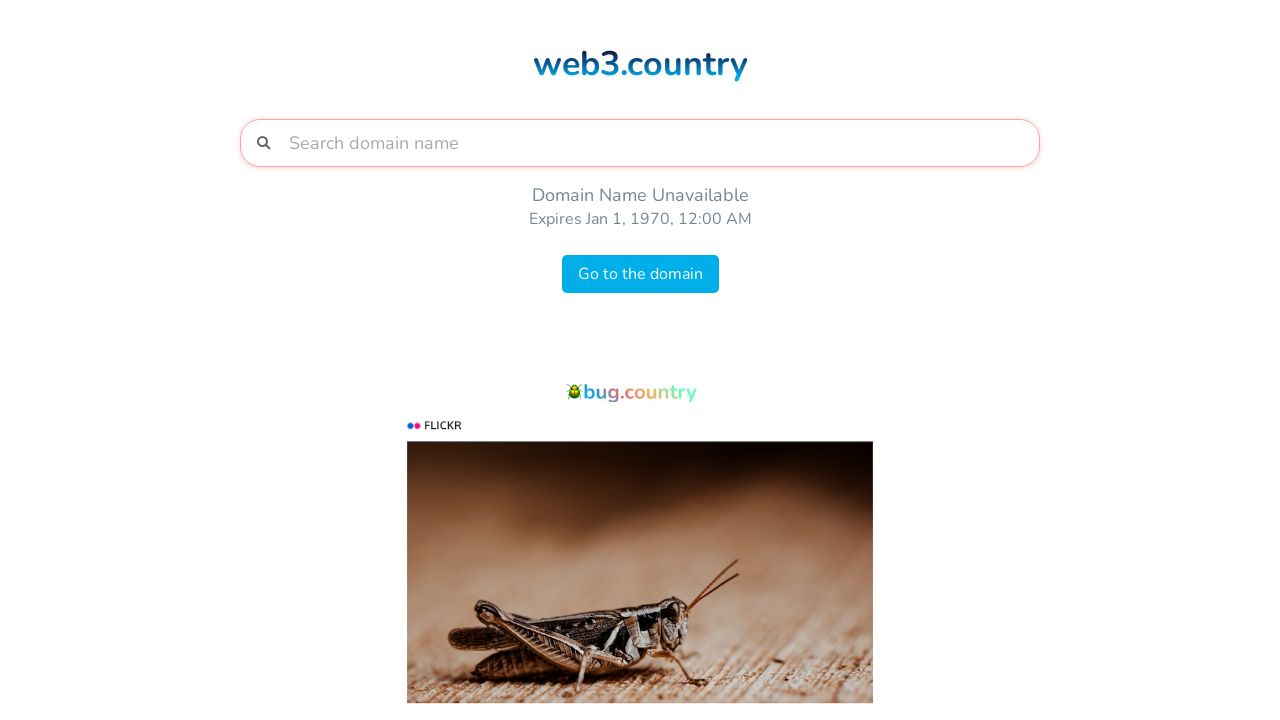

Entered test domain 'openconsensus' on input >> nth=0
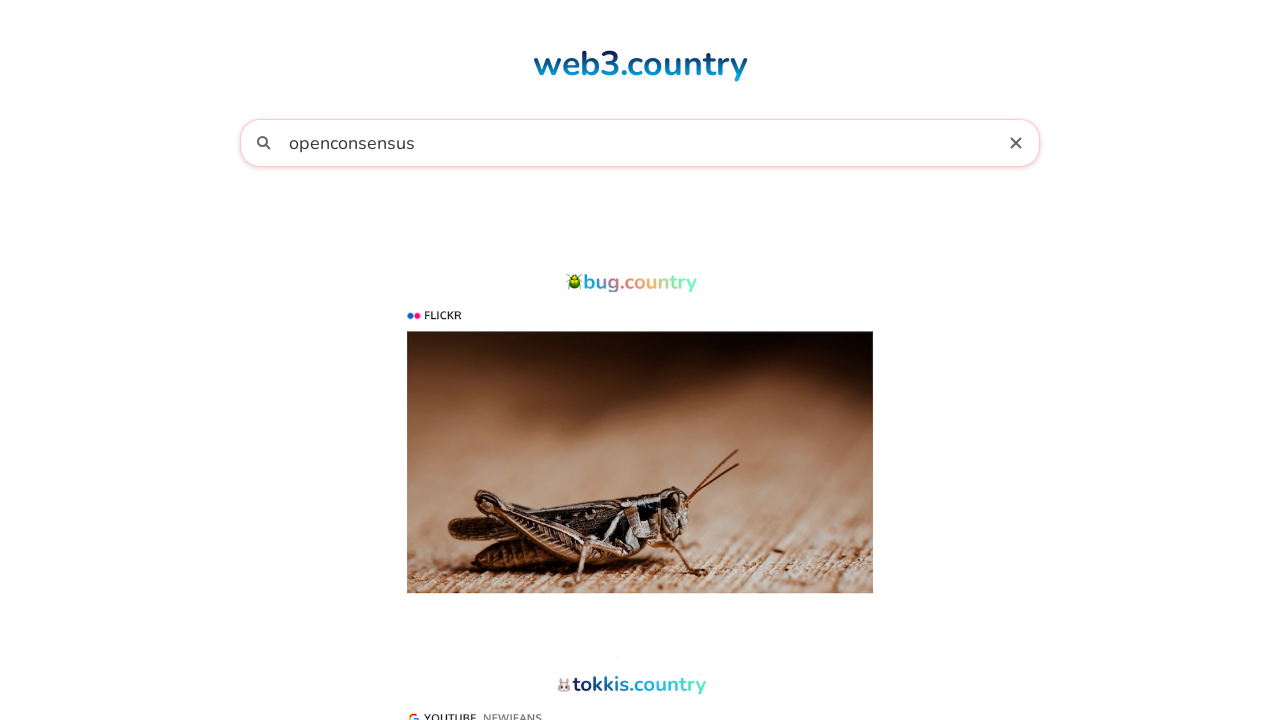

Waited for response to domain 'openconsensus'
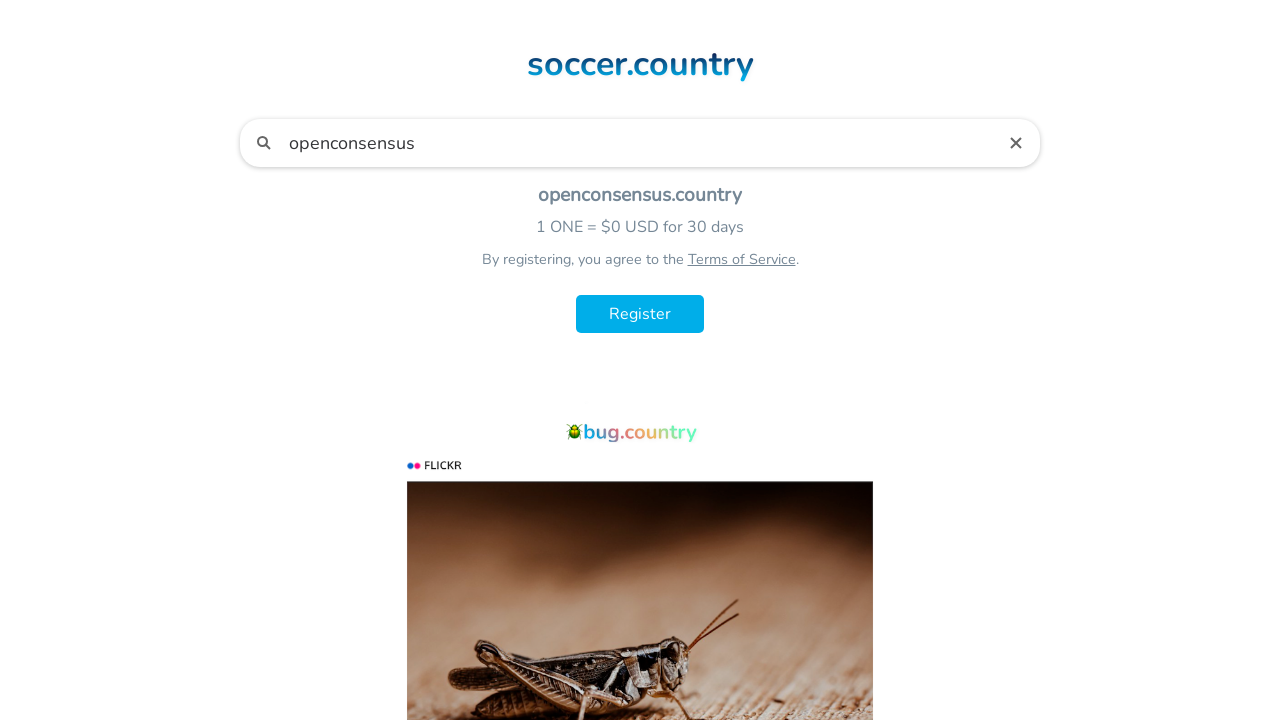

Verified response message is visible for domain 'openconsensus'
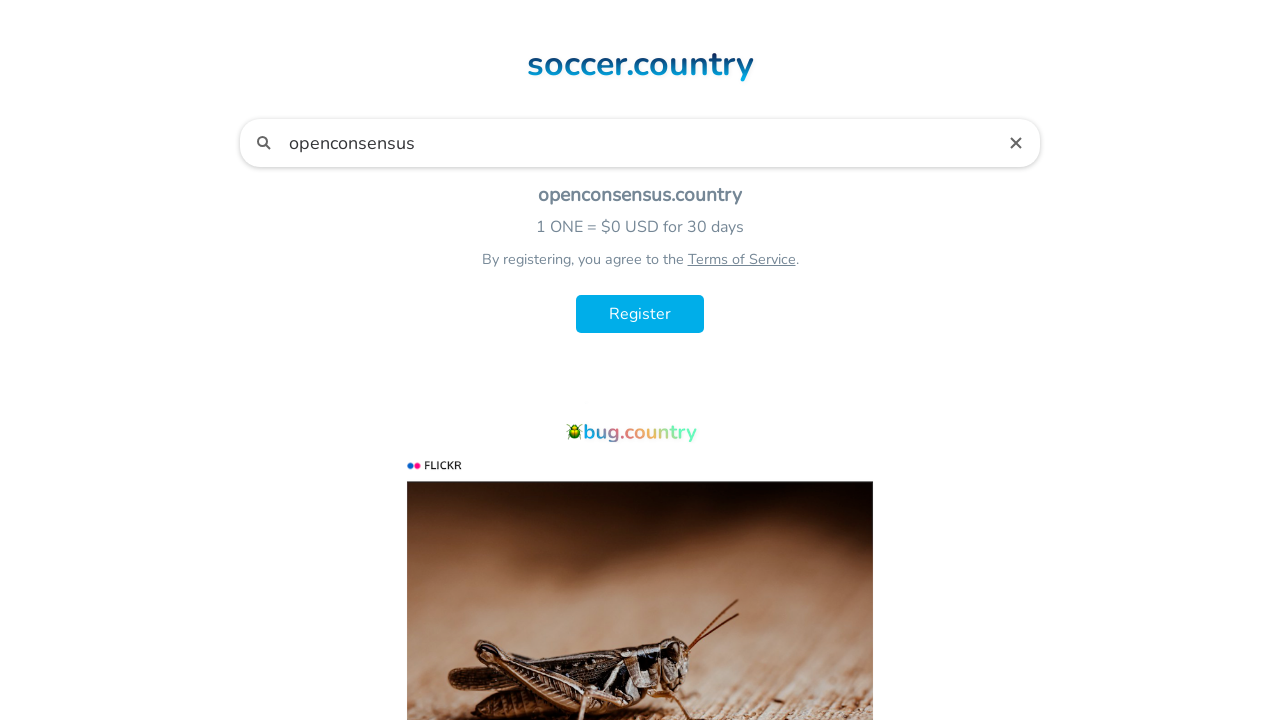

Selected text in input field
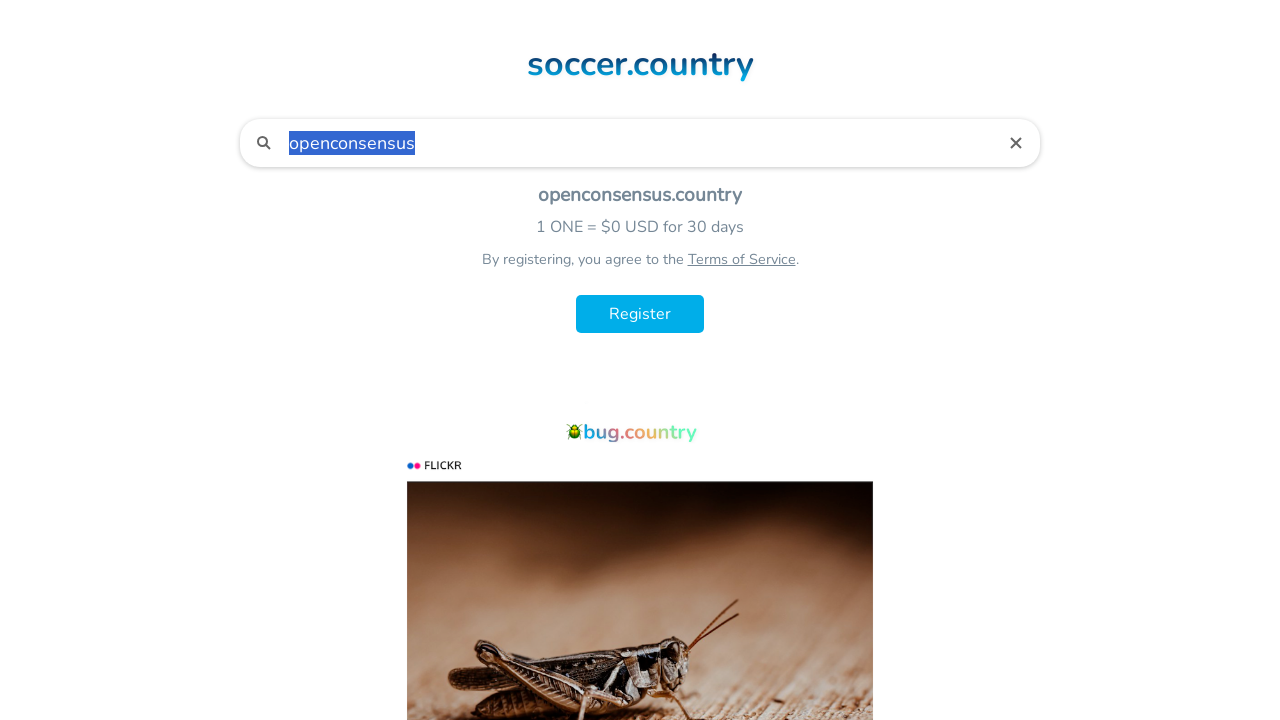

Cleared input field with backspace
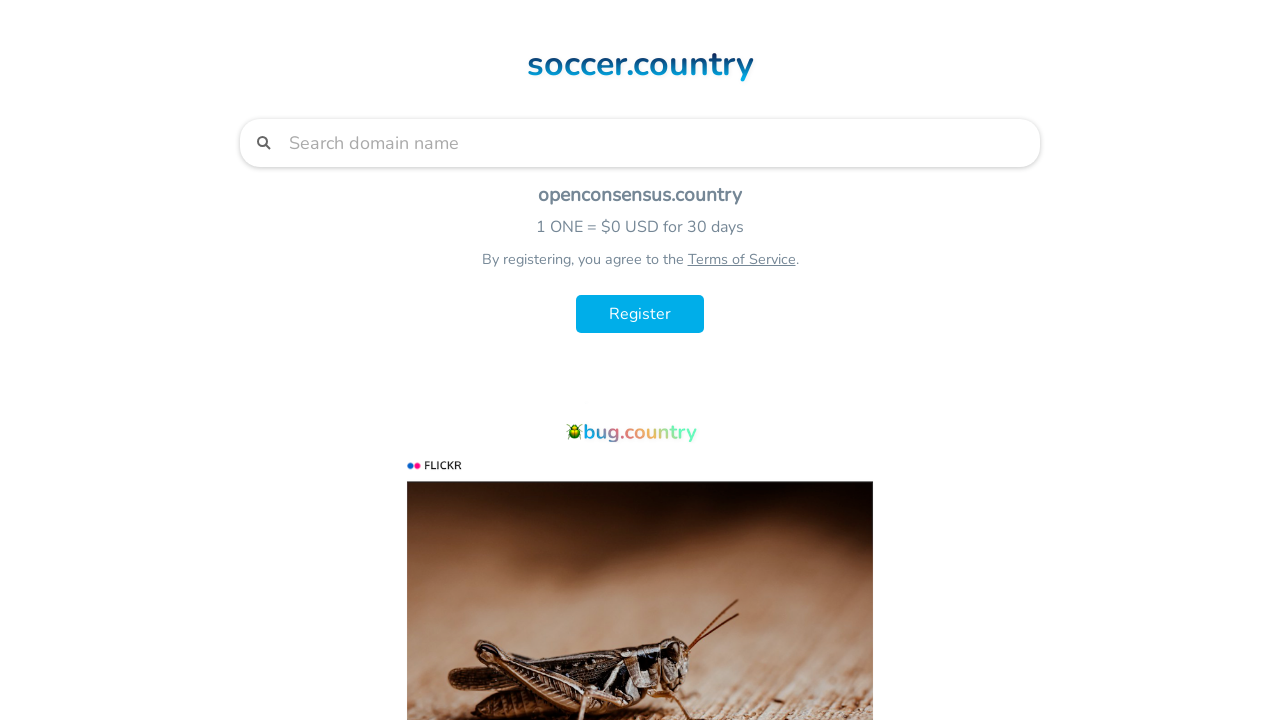

Cleared input field before testing domain '!@' on input >> nth=0
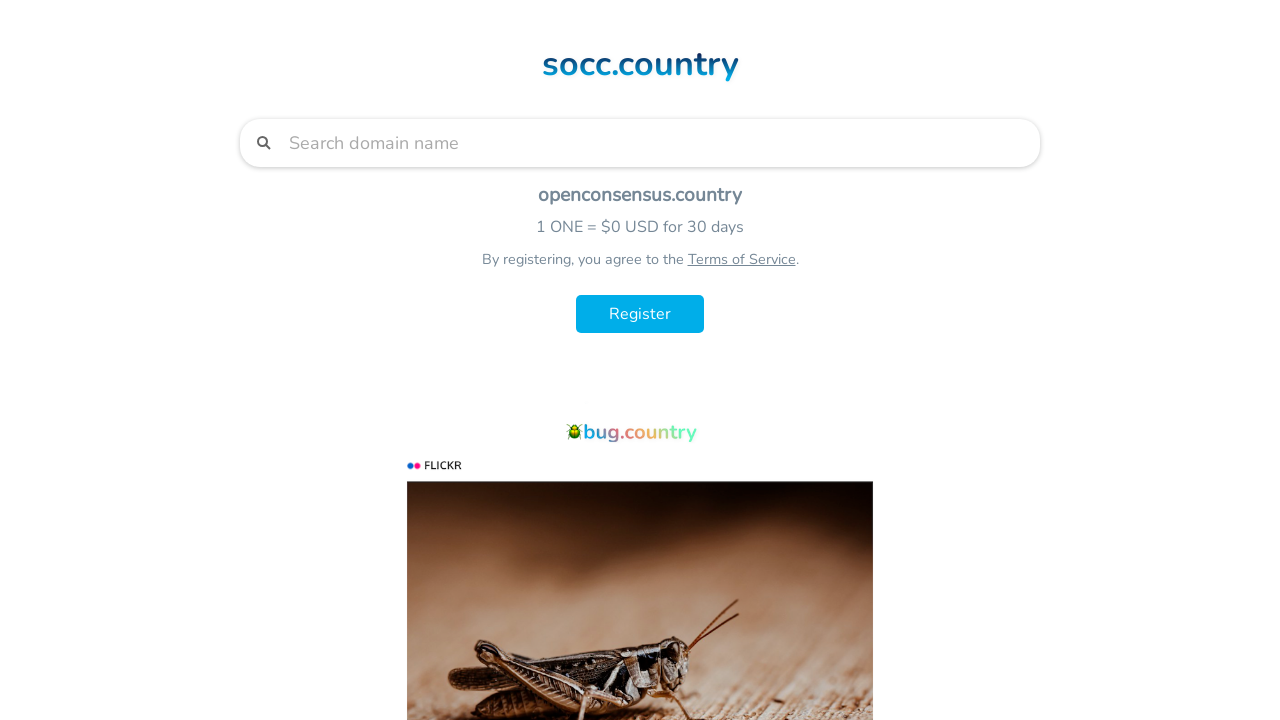

Entered test domain '!@' on input >> nth=0
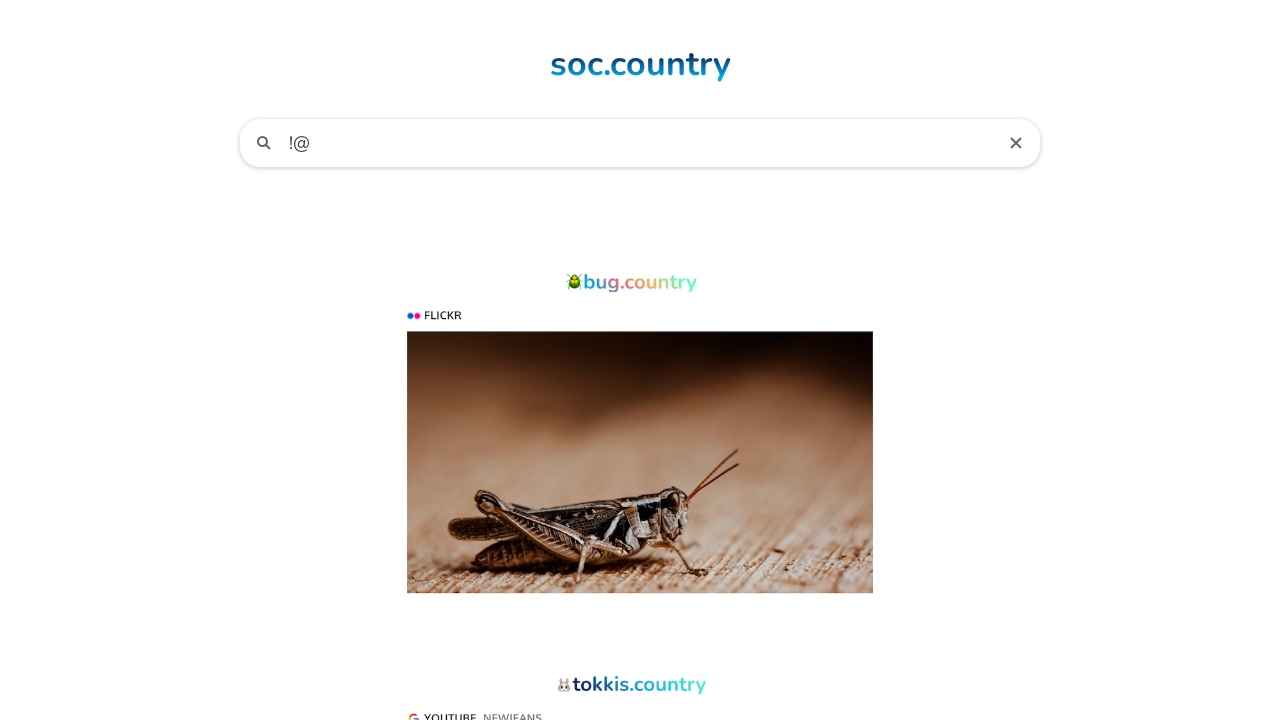

Waited for response to domain '!@'
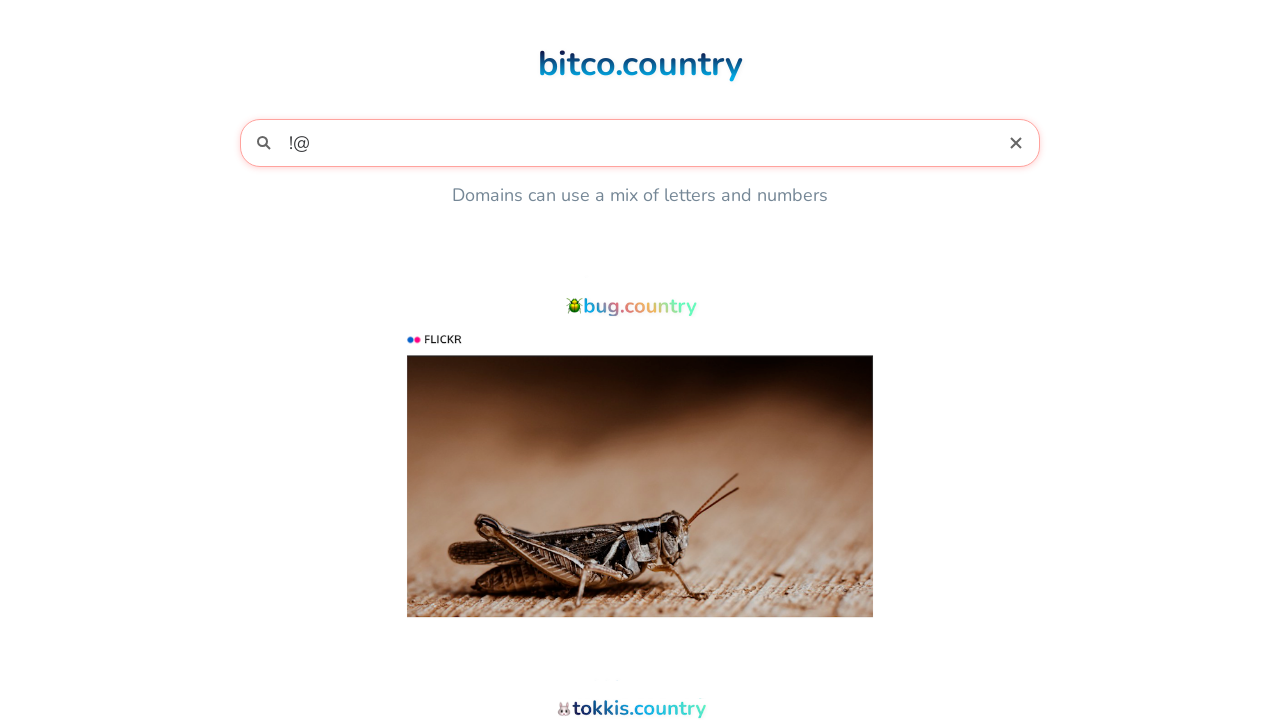

Verified response message is visible for domain '!@'
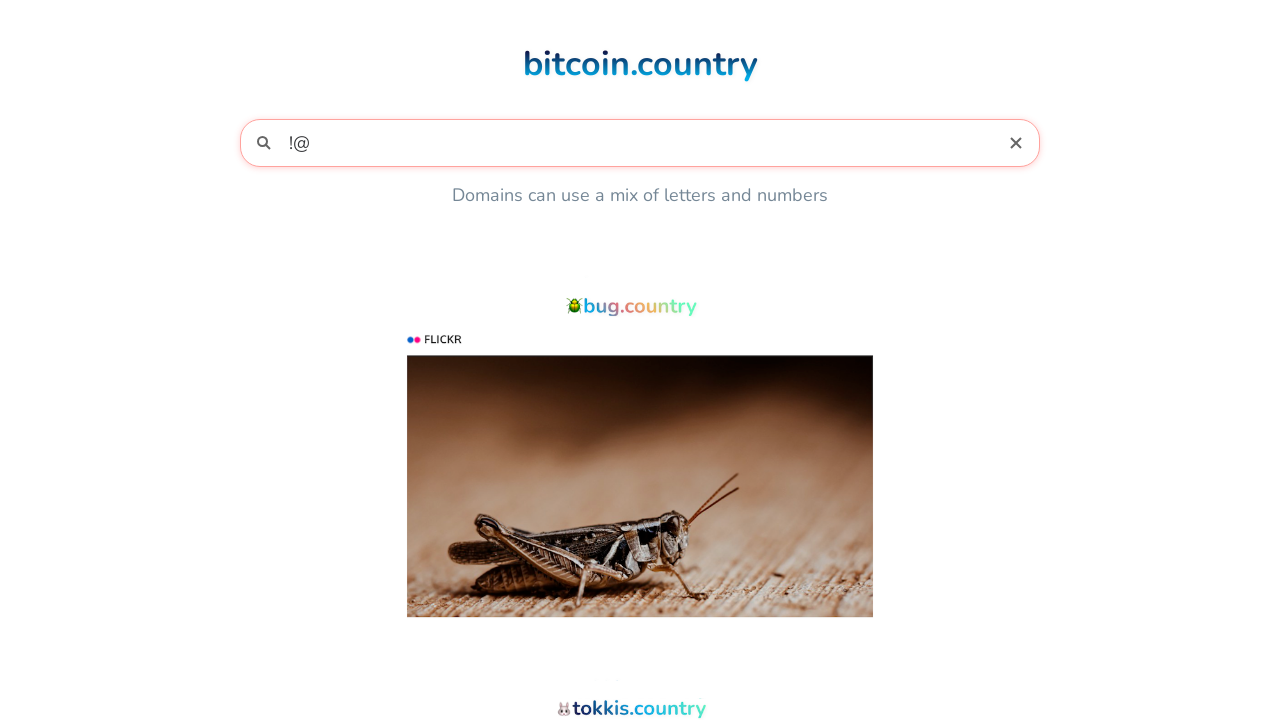

Selected text in input field
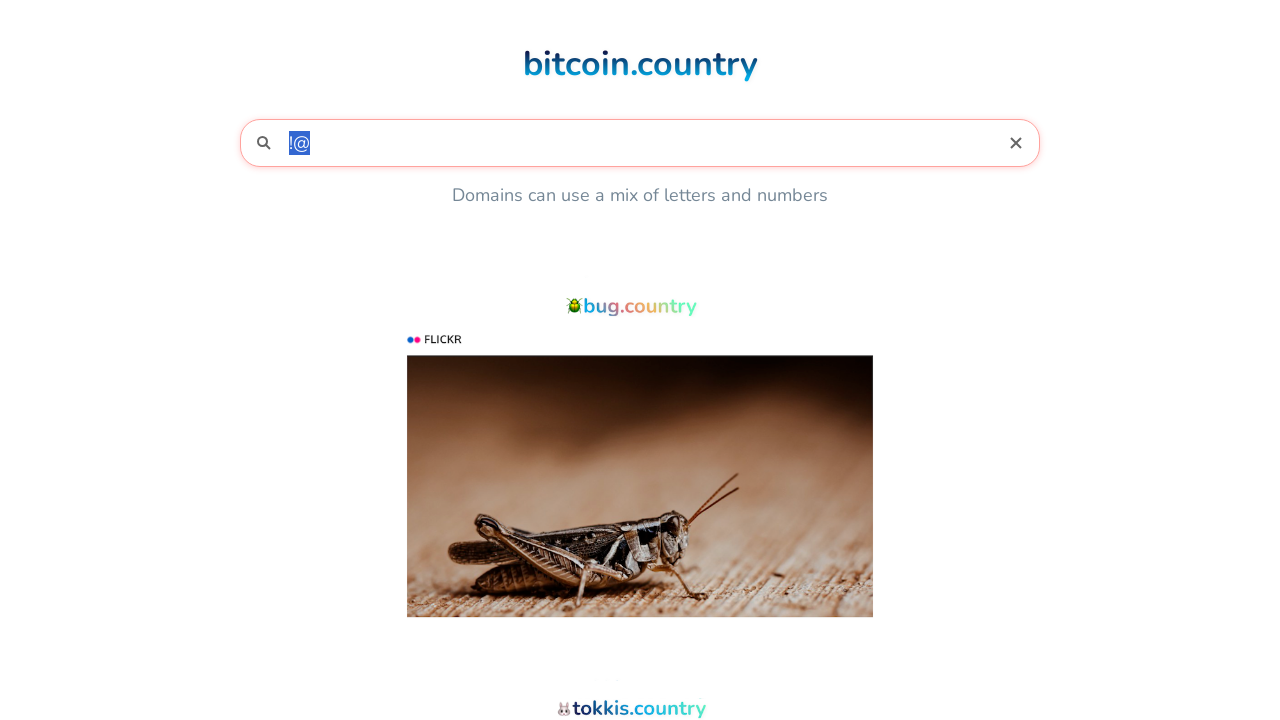

Cleared input field with backspace
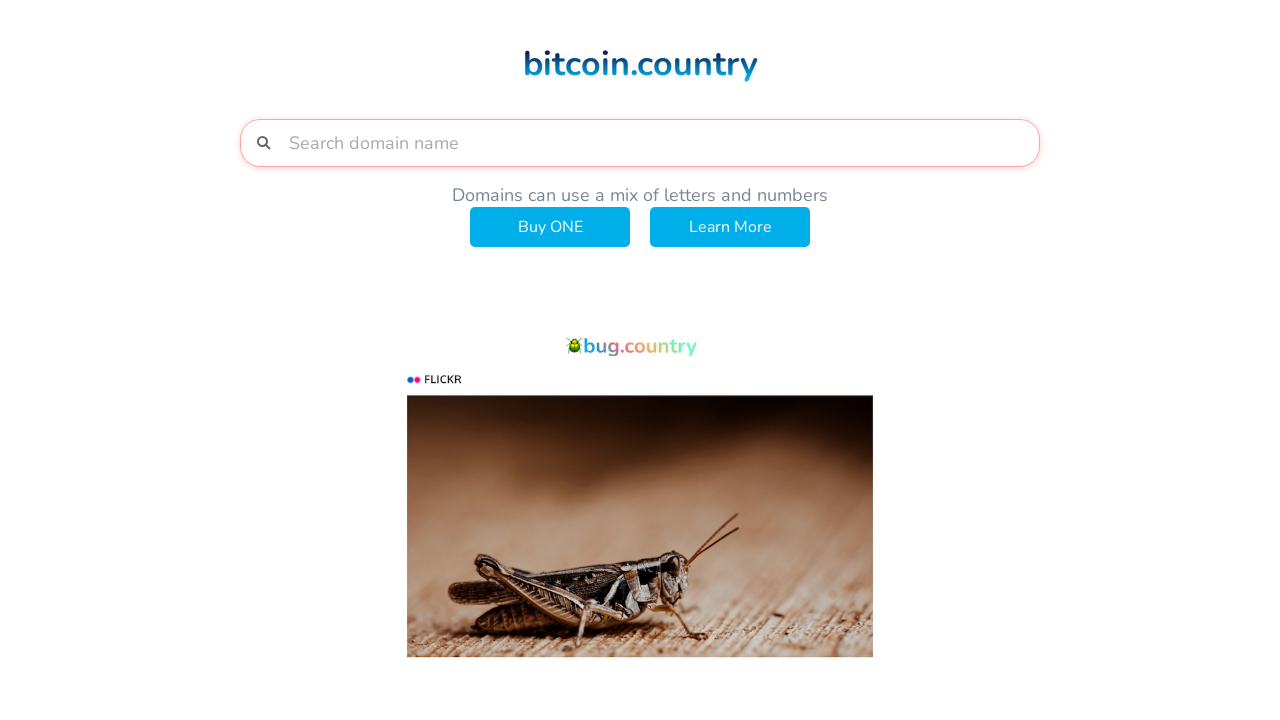

Cleared input field before testing domain '!@#$%^&*()_+' on input >> nth=0
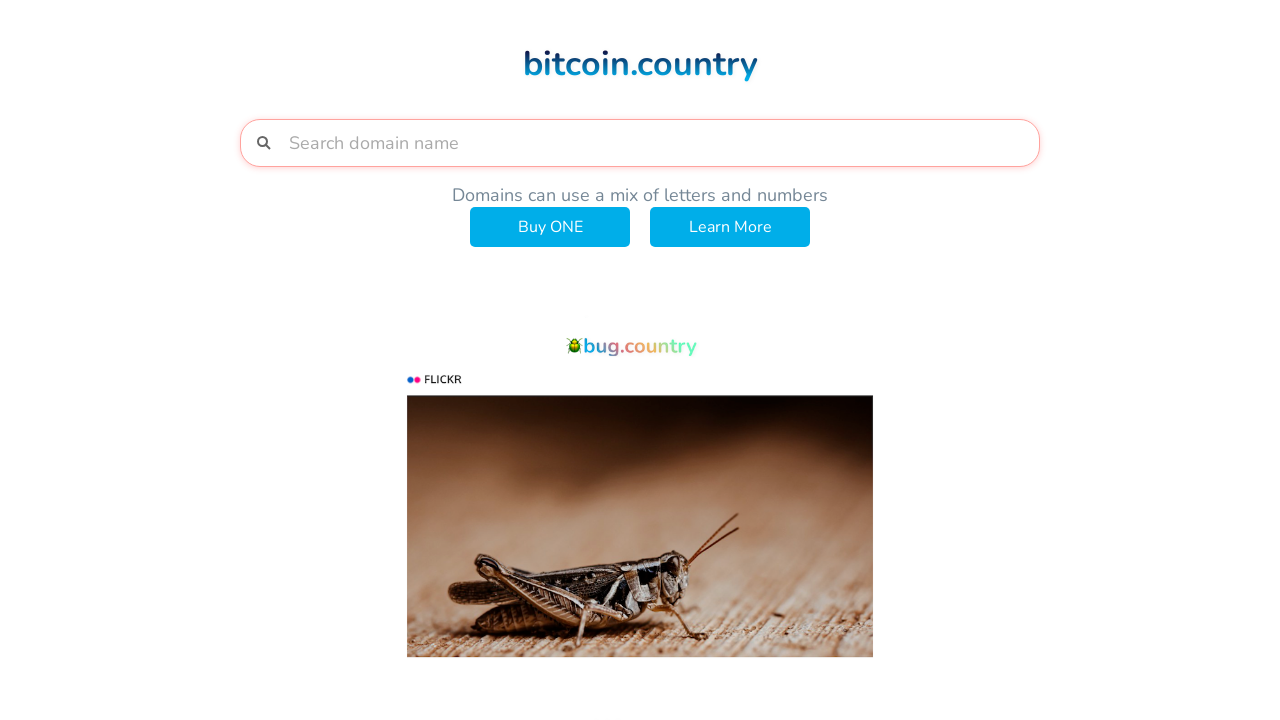

Entered test domain '!@#$%^&*()_+' on input >> nth=0
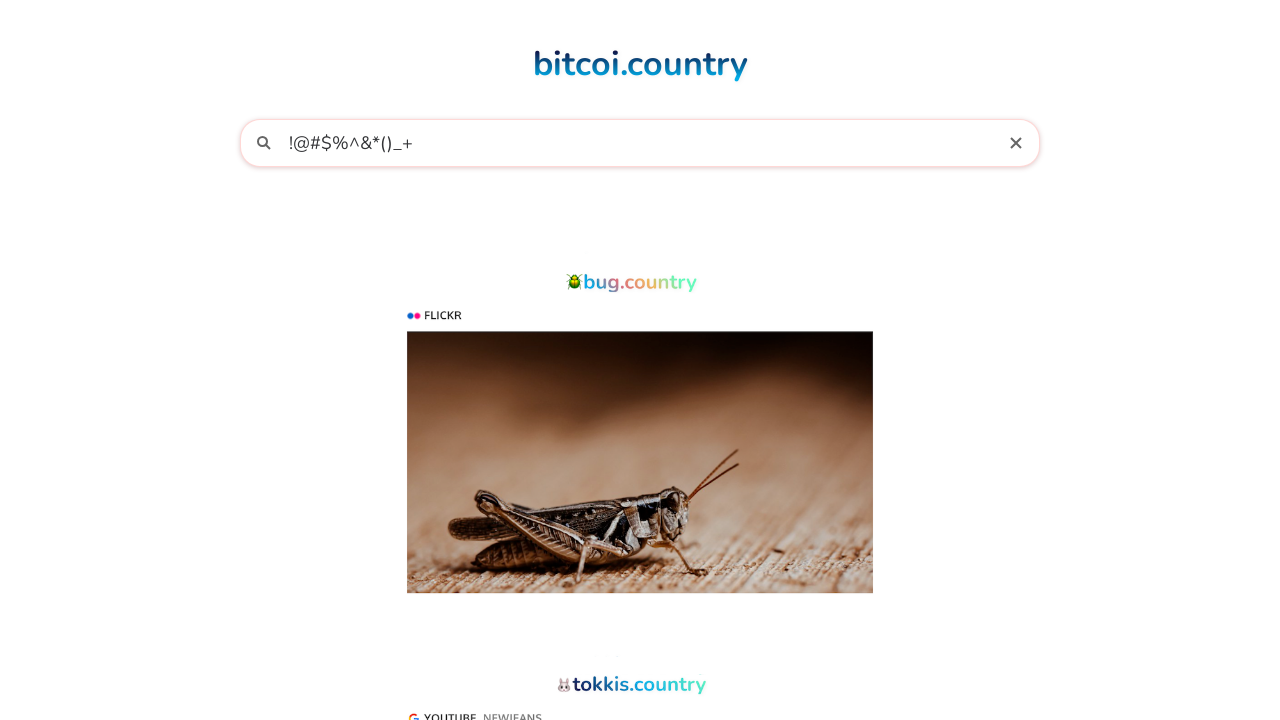

Waited for response to domain '!@#$%^&*()_+'
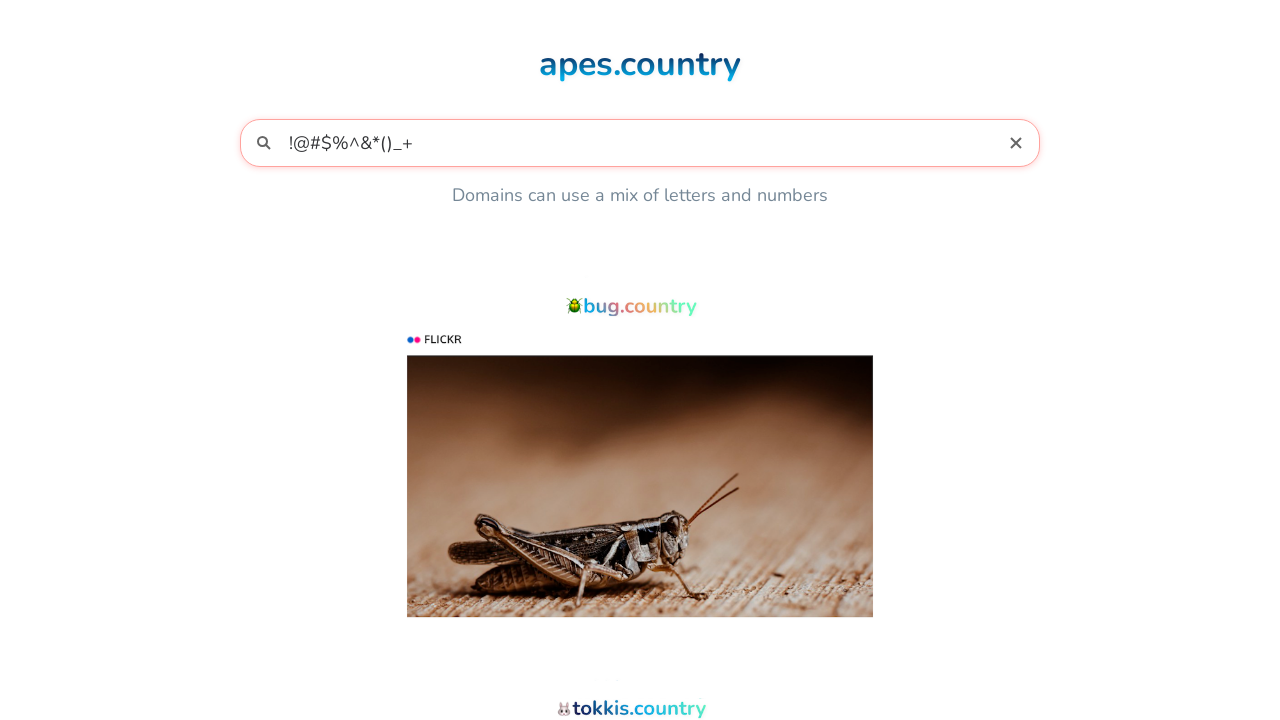

Verified response message is visible for domain '!@#$%^&*()_+'
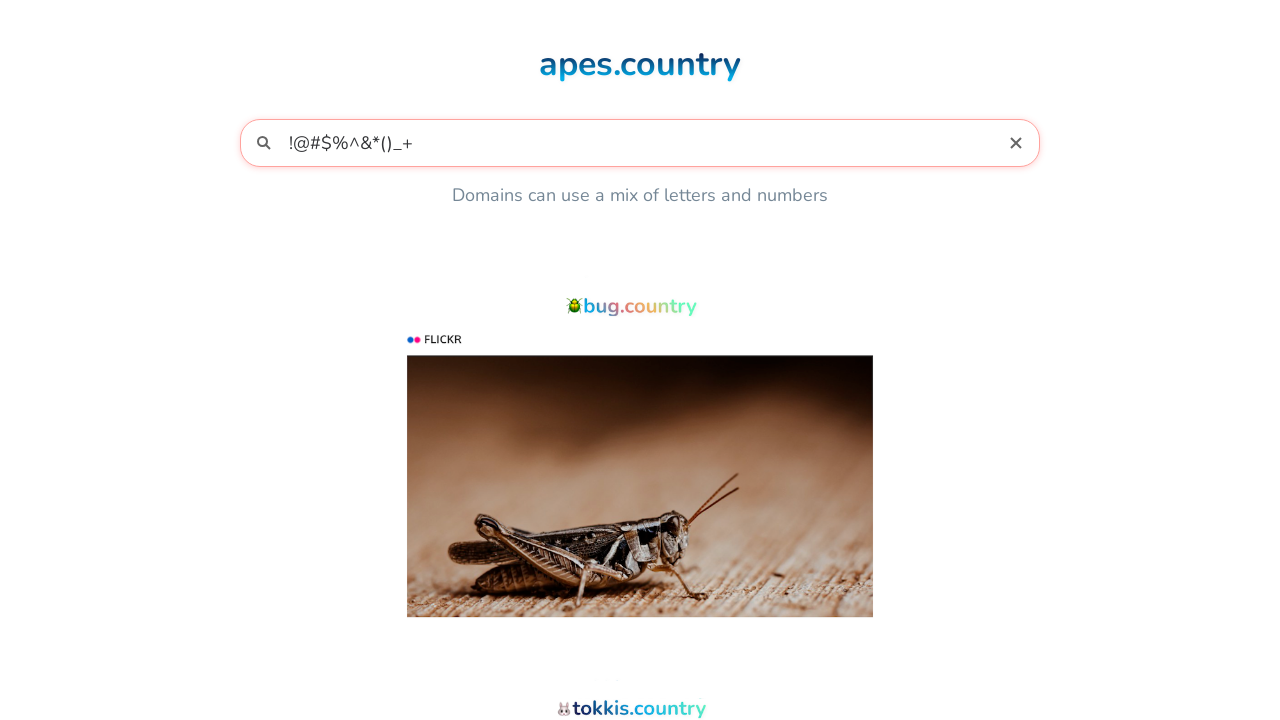

Selected text in input field
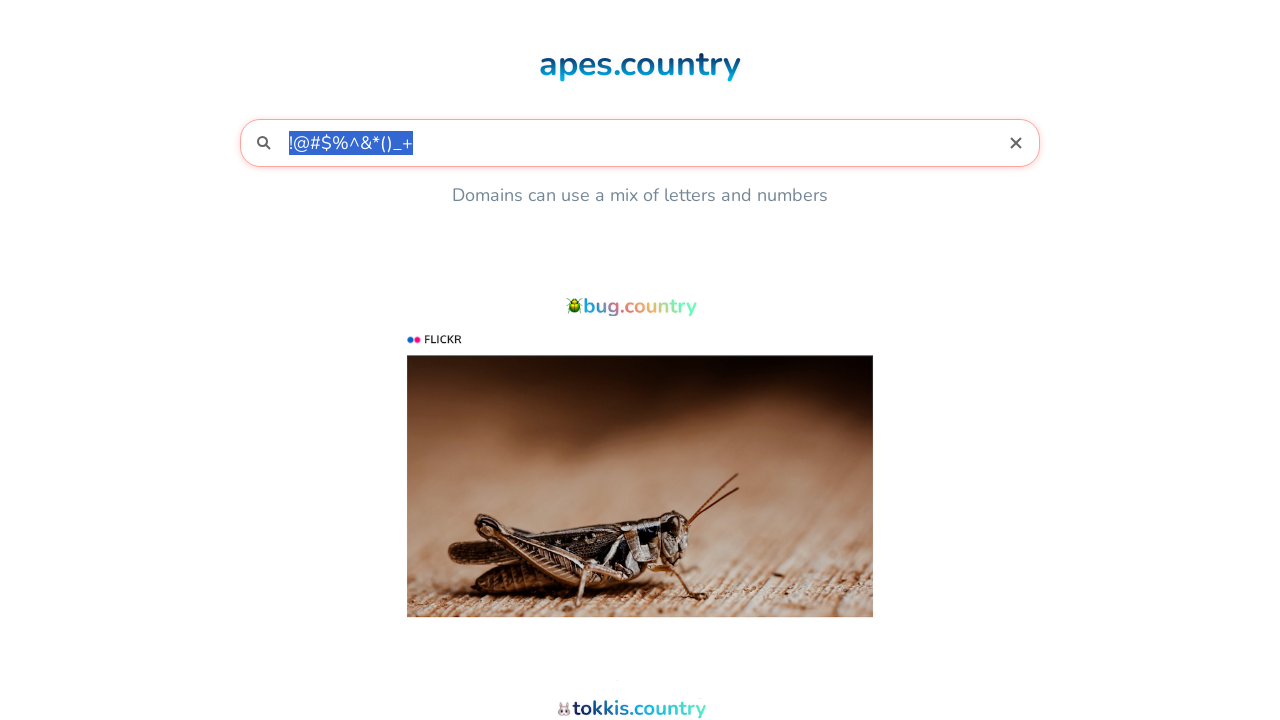

Cleared input field with backspace
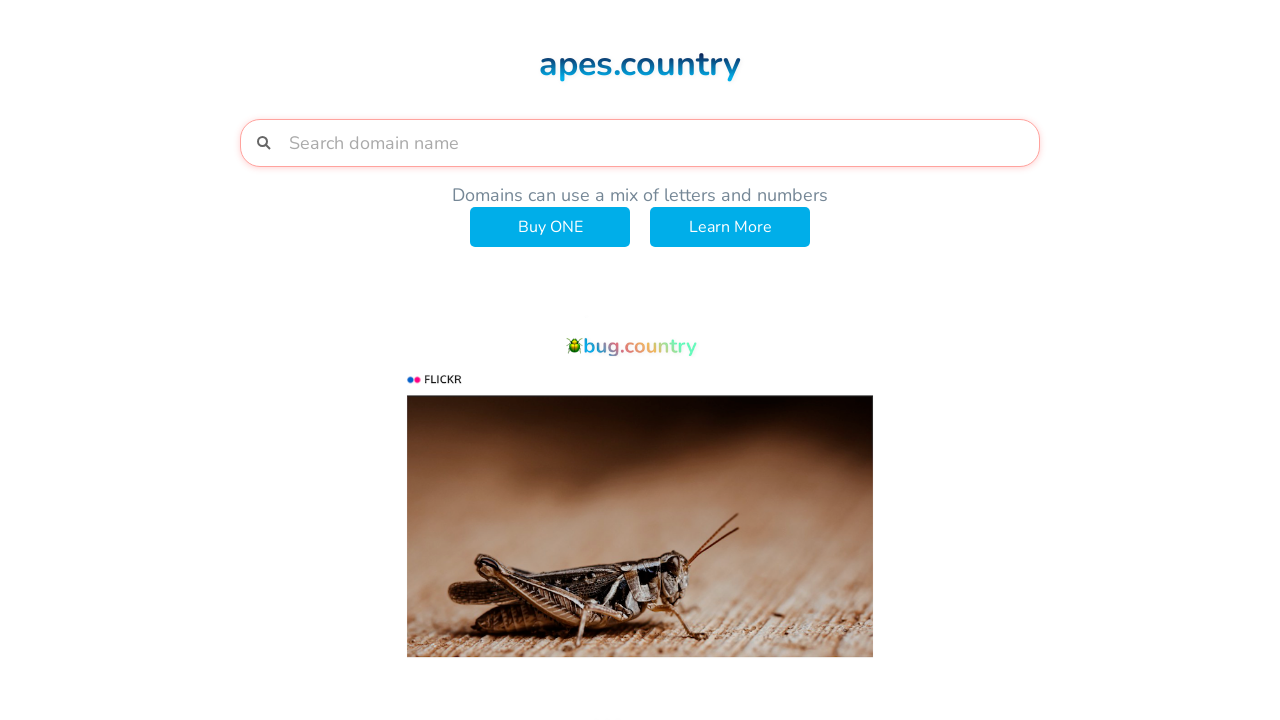

Cleared input field before testing domain 'd-d' on input >> nth=0
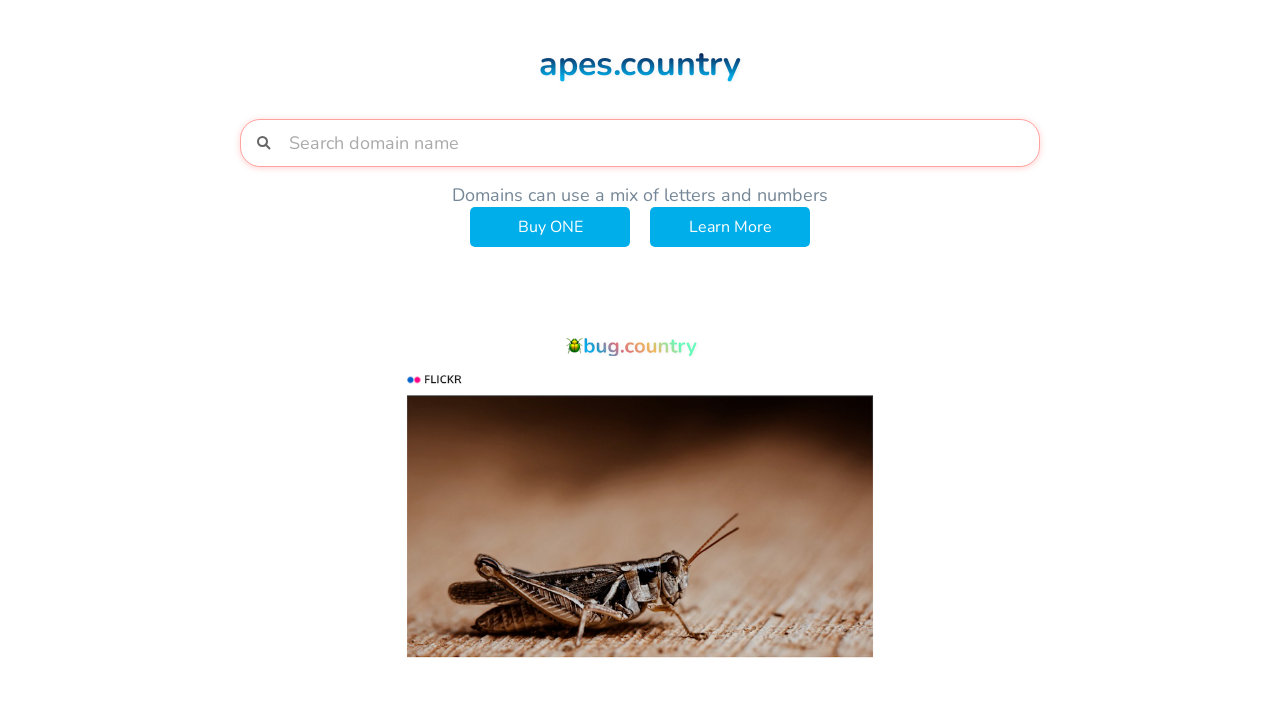

Entered test domain 'd-d' on input >> nth=0
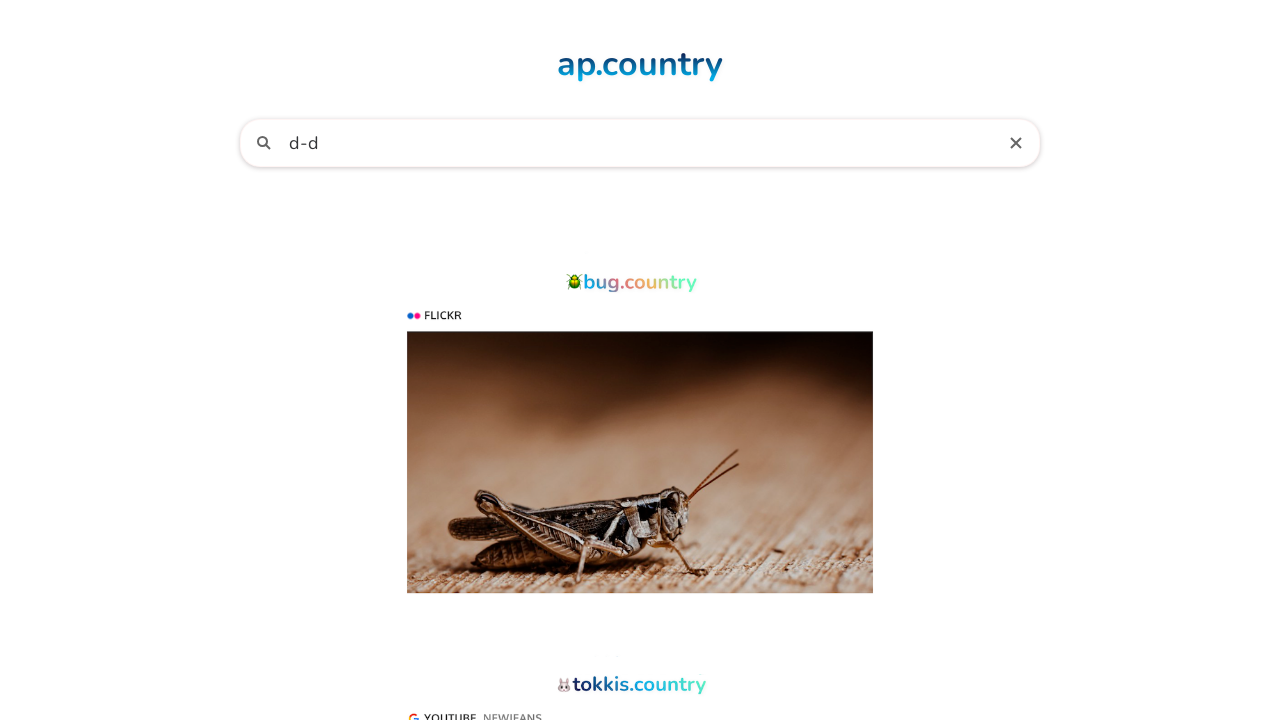

Waited for response to domain 'd-d'
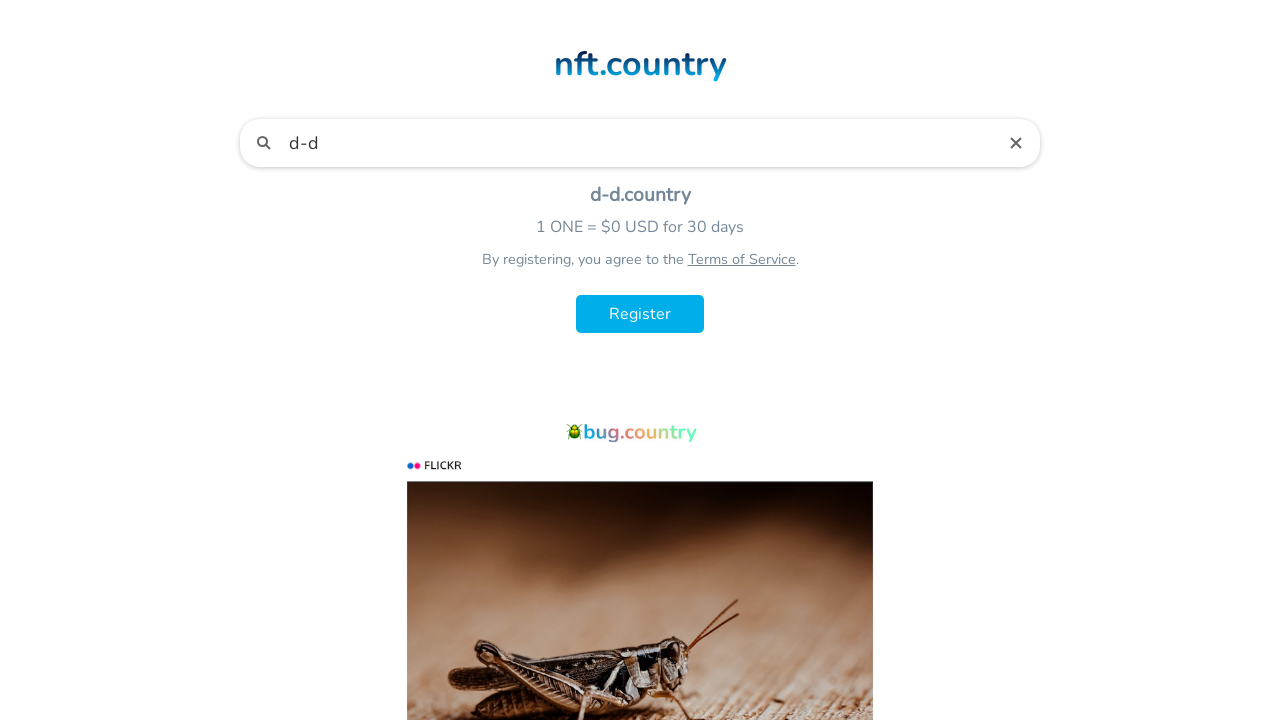

Verified response message is visible for domain 'd-d'
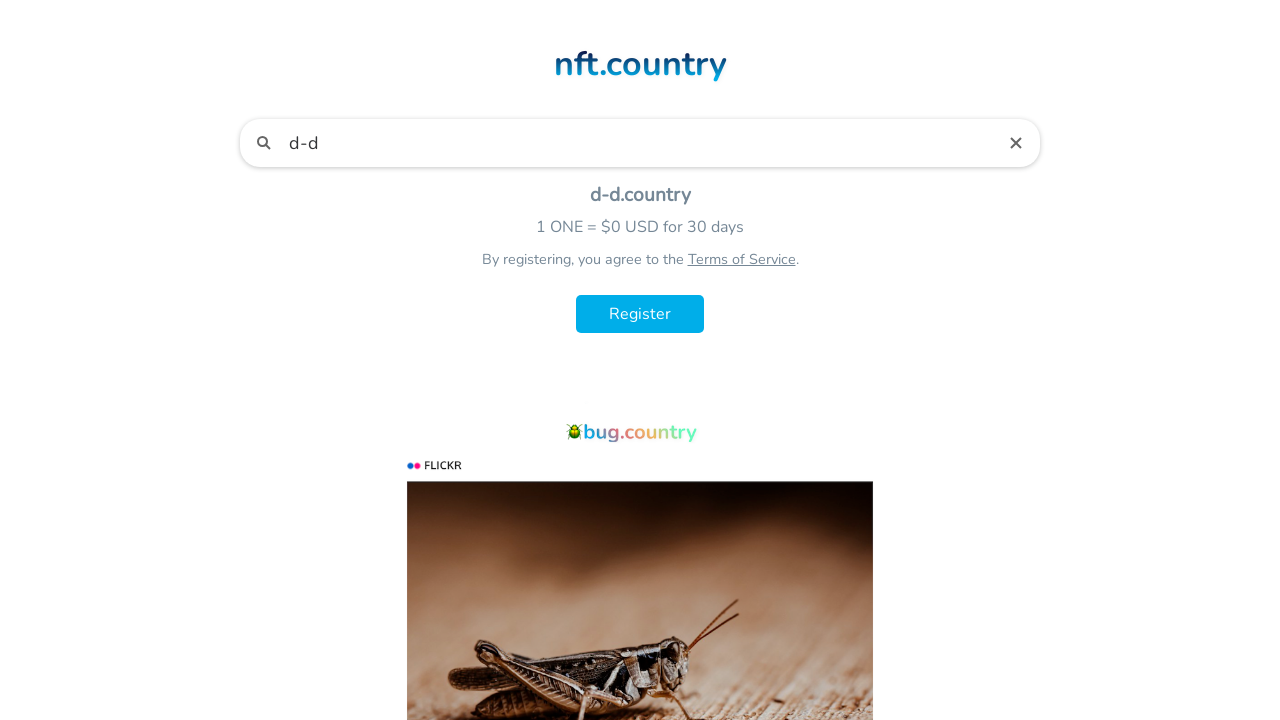

Selected text in input field
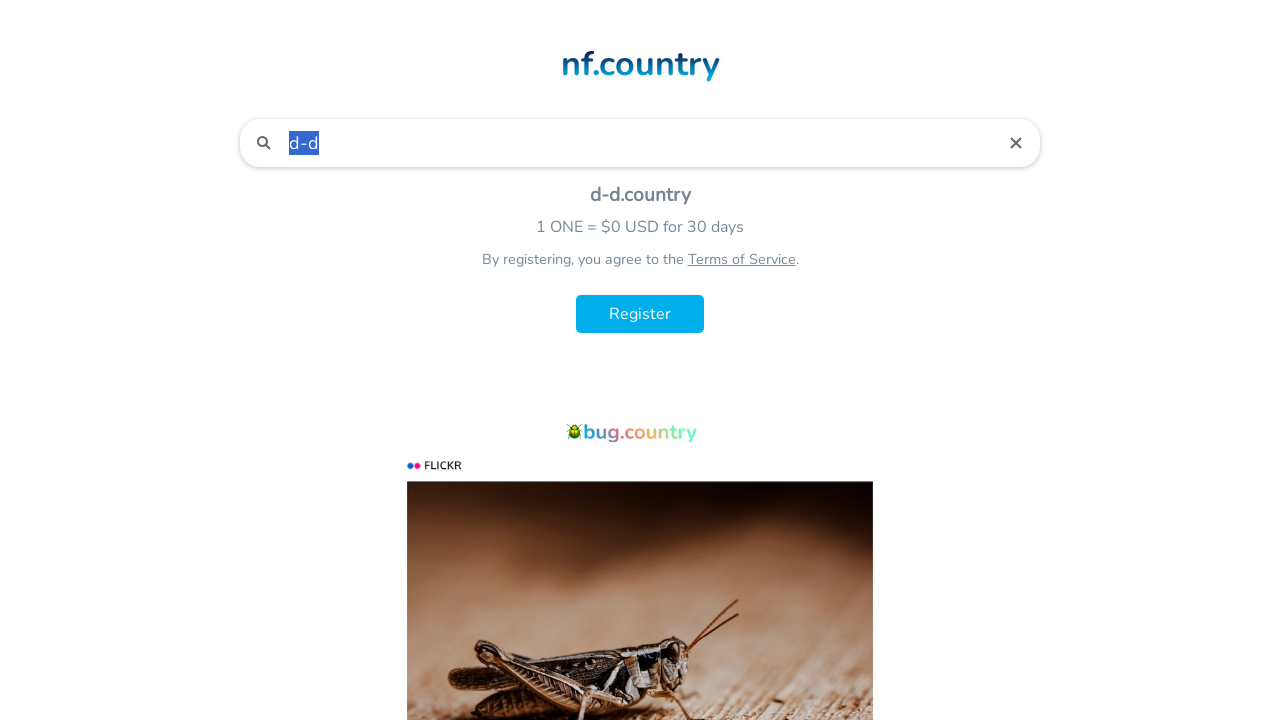

Cleared input field with backspace
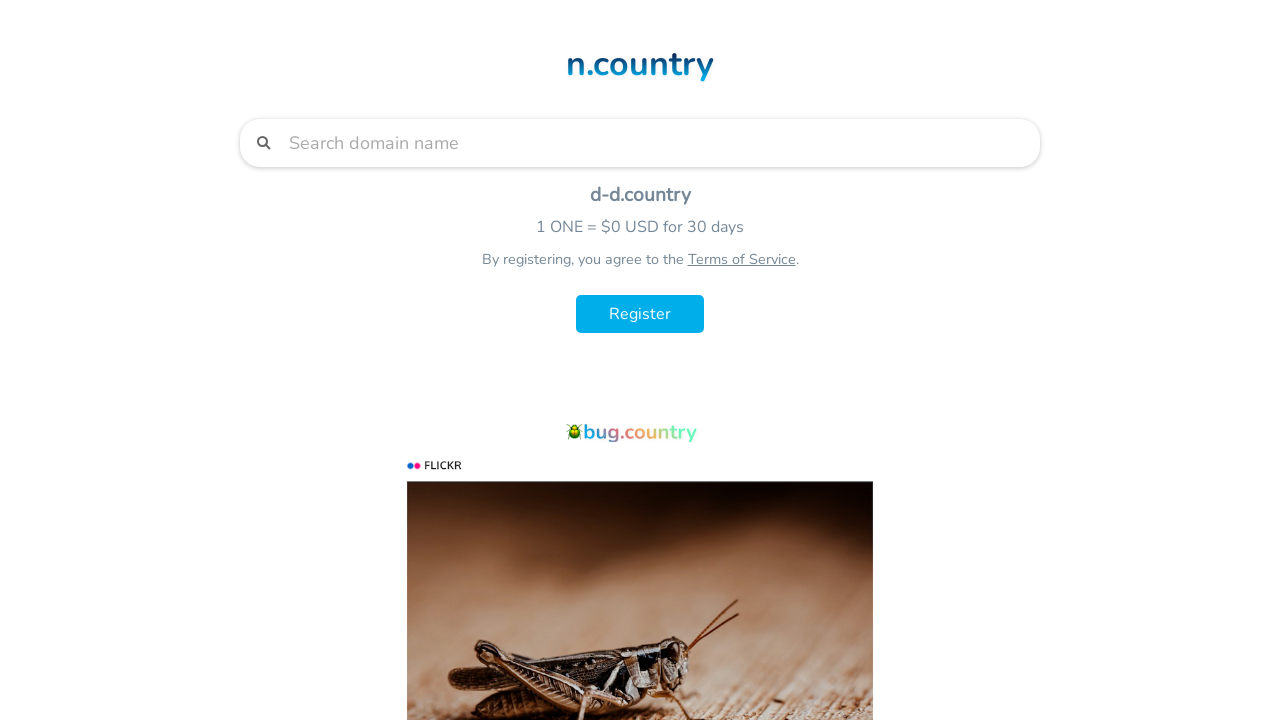

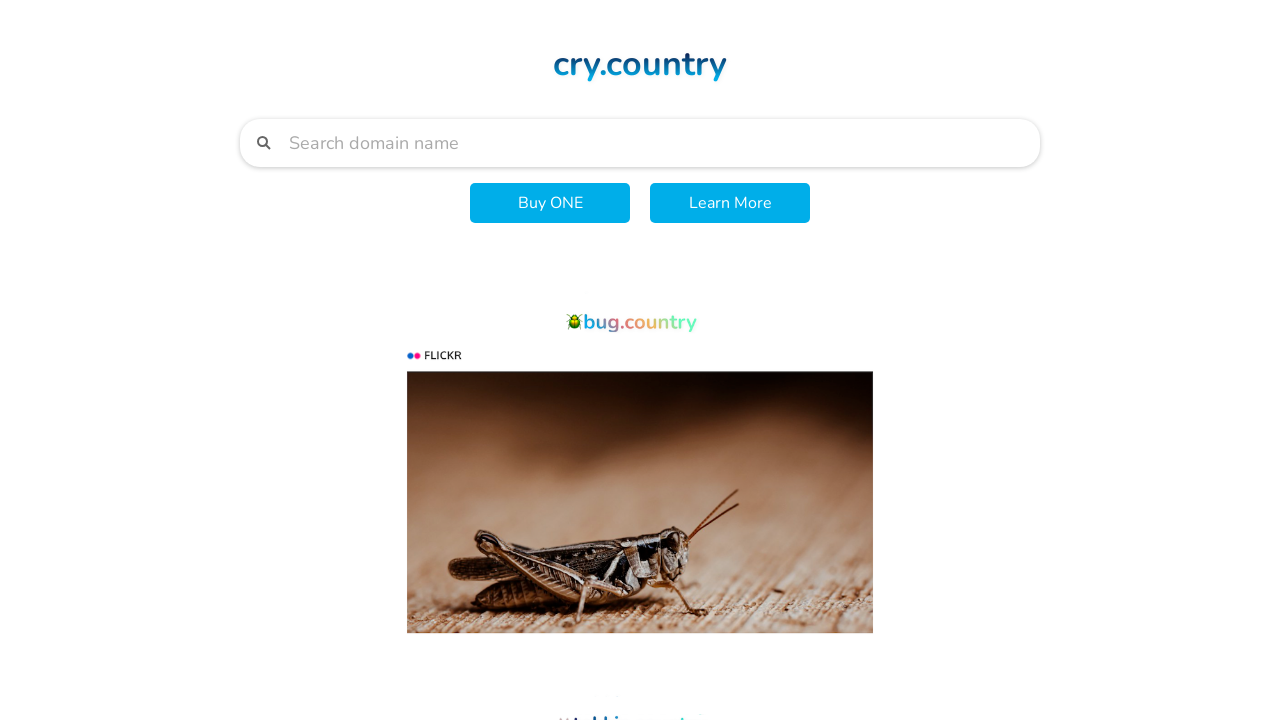